Tests a registration form by filling in first name, last name, address, email, phone number, and password fields multiple times with different data, refreshing the page between iterations.

Starting URL: http://demo.automationtesting.in/Register.html

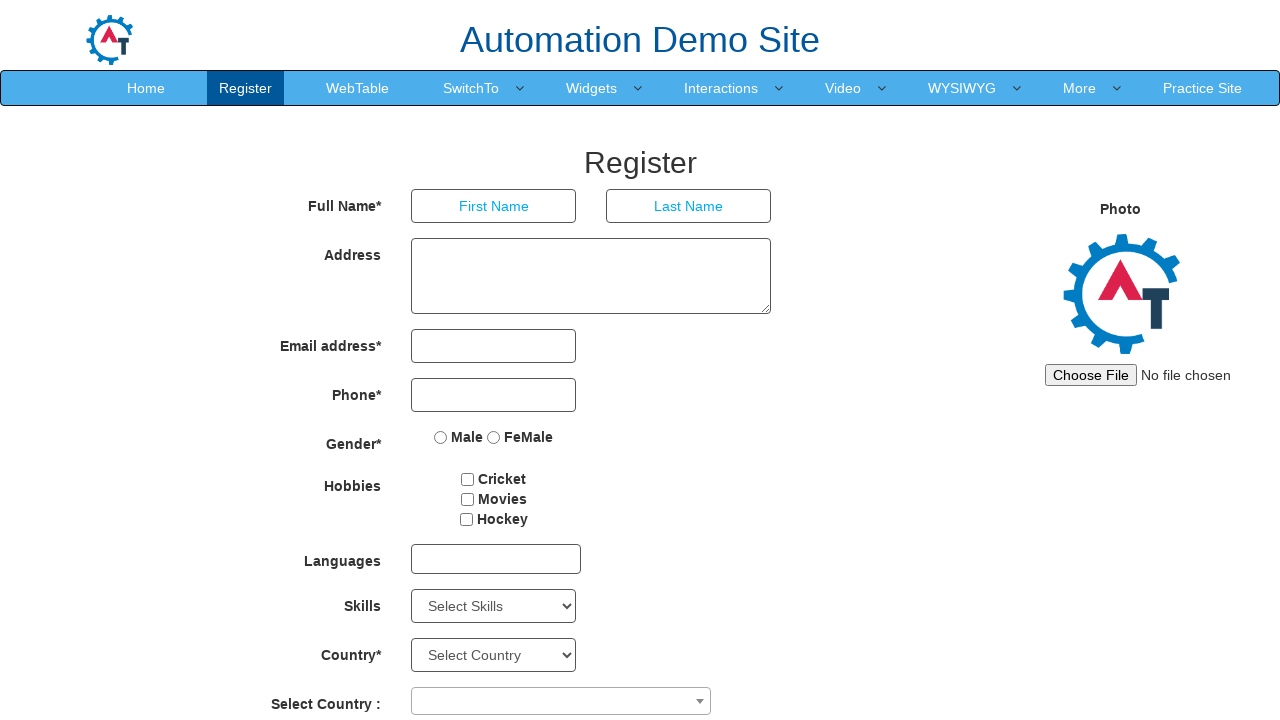

Waited 4000ms before iteration 1
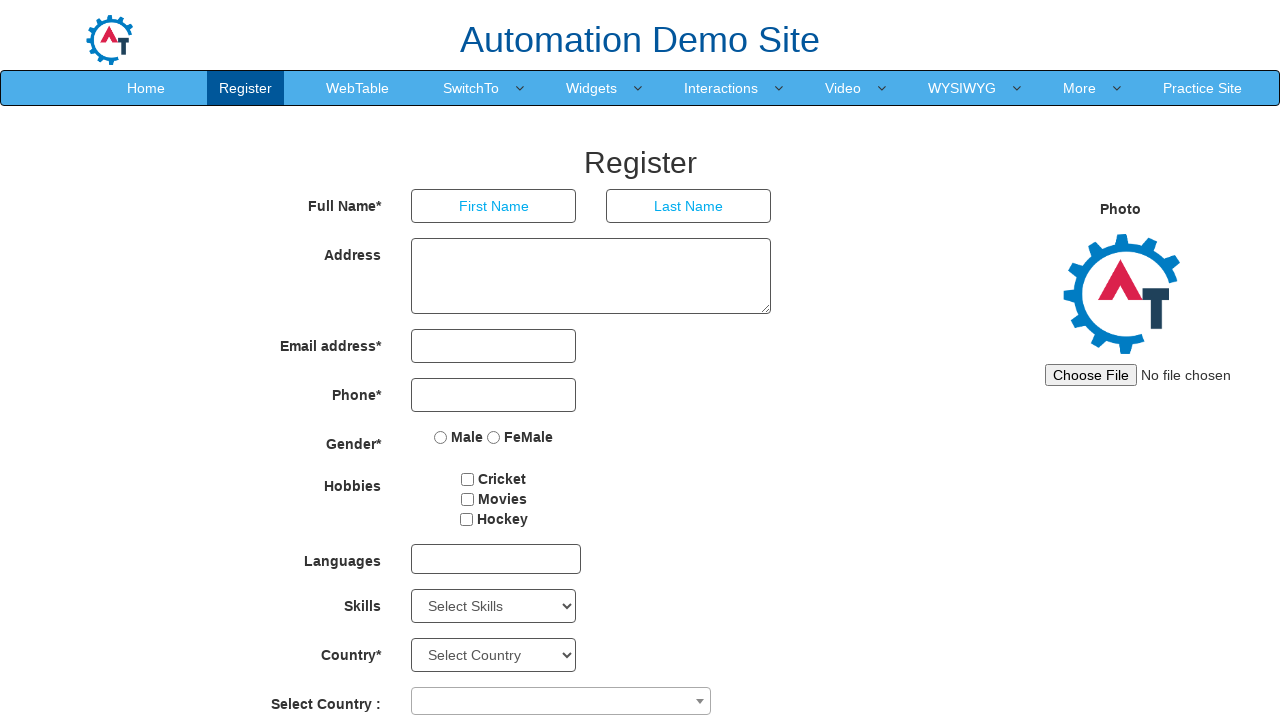

Filled first name field with 'John' on //*[@id='basicBootstrapForm']/div[1]/div[1]/input
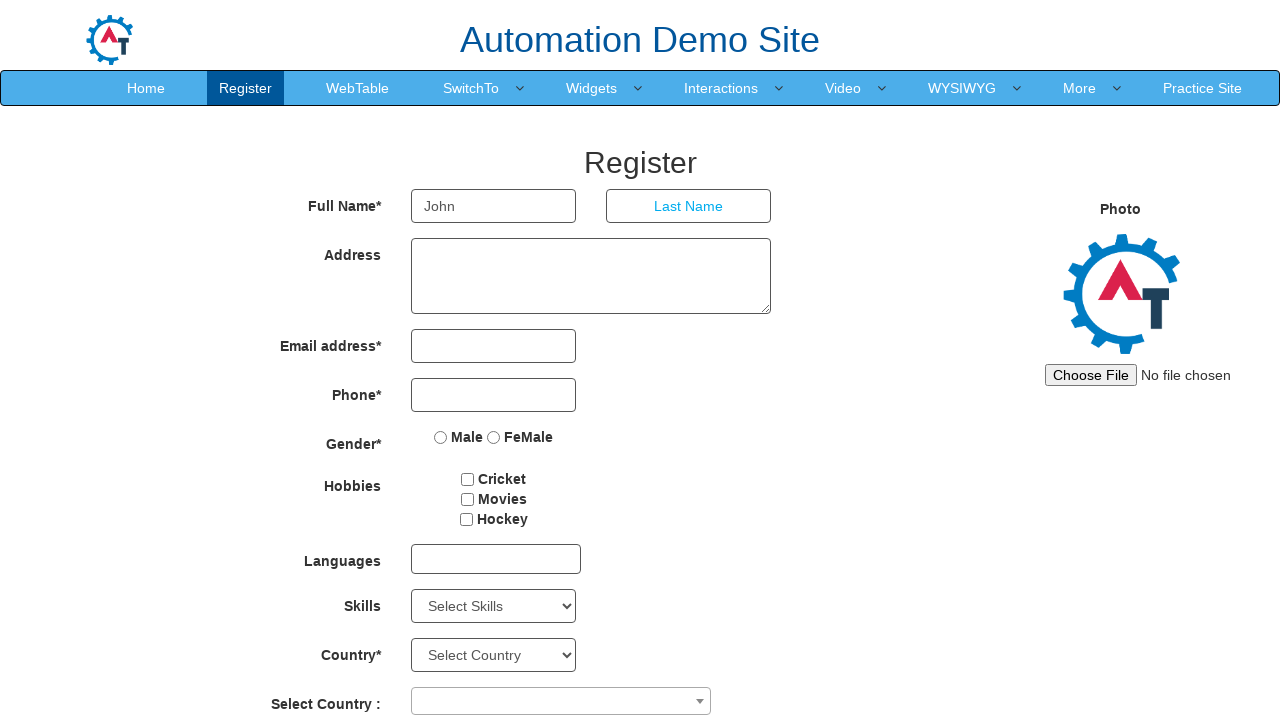

Filled last name field with 'Smith' on //*[@id='basicBootstrapForm']/div[1]/div[2]/input
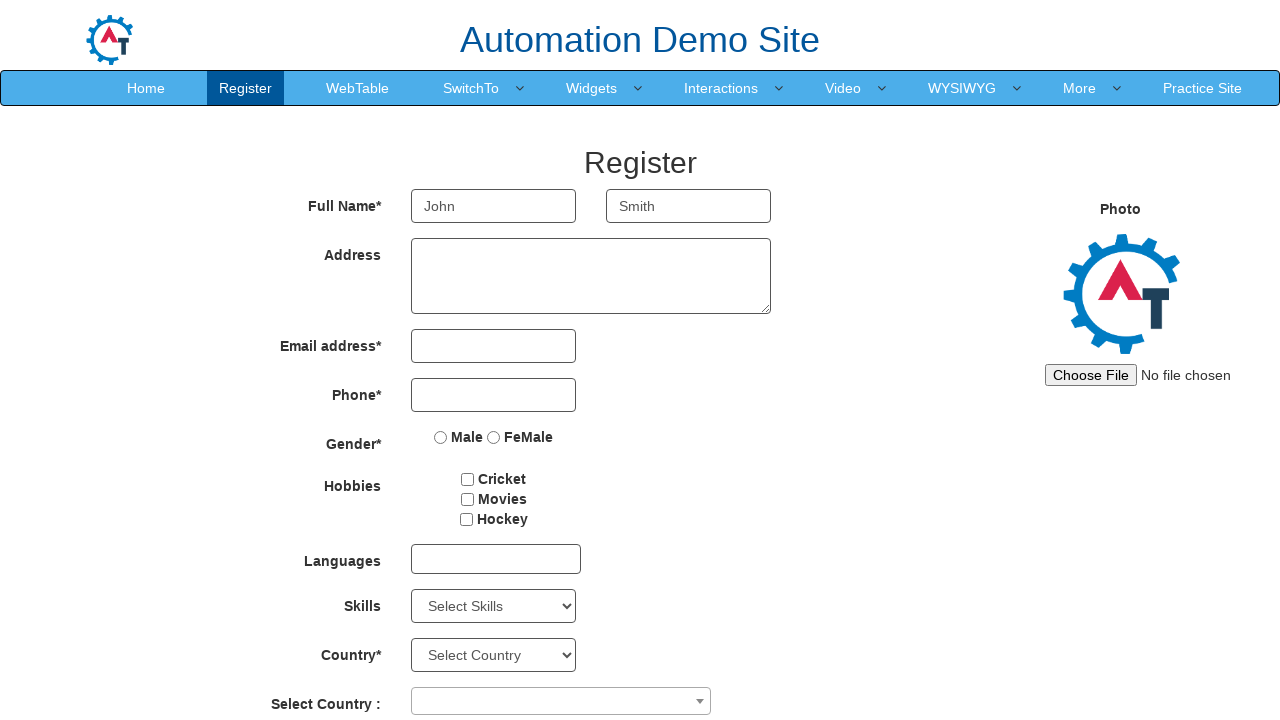

Filled address field with '123 Main St, New York' on //*[@id='basicBootstrapForm']/div[2]/div/textarea
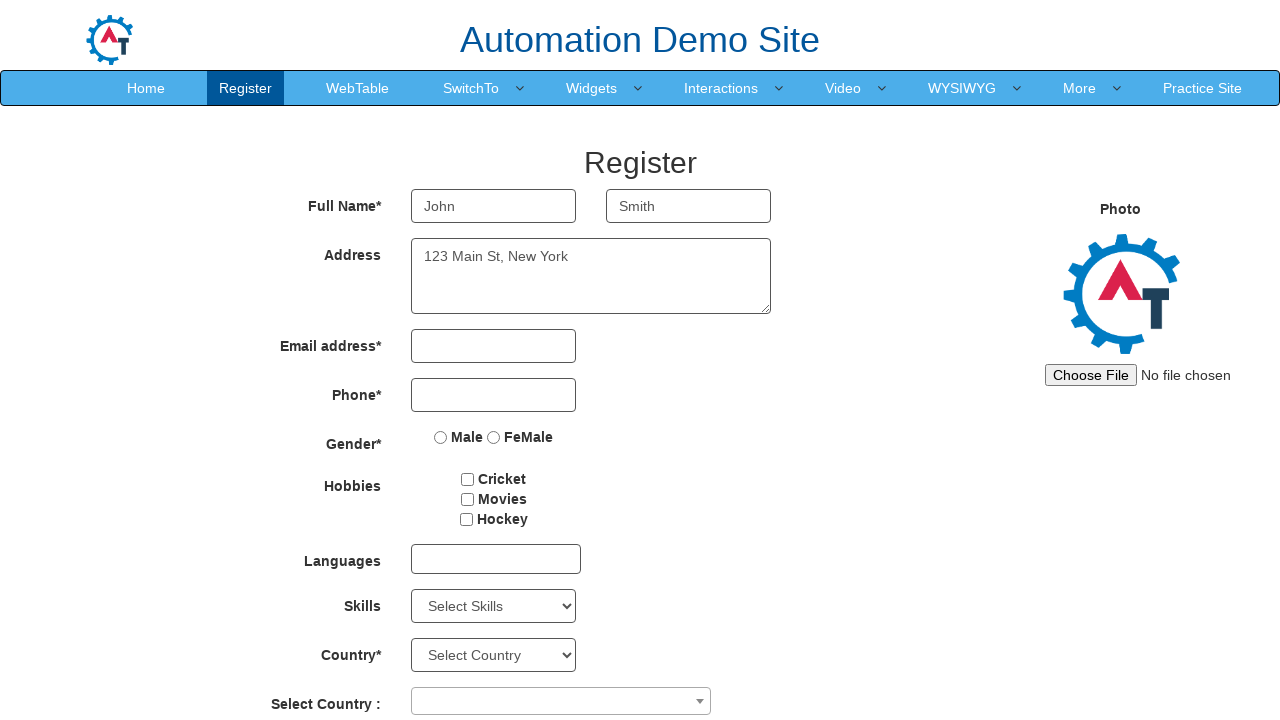

Filled email field with 'john.smith@example.com' on //*[@id='eid']/input
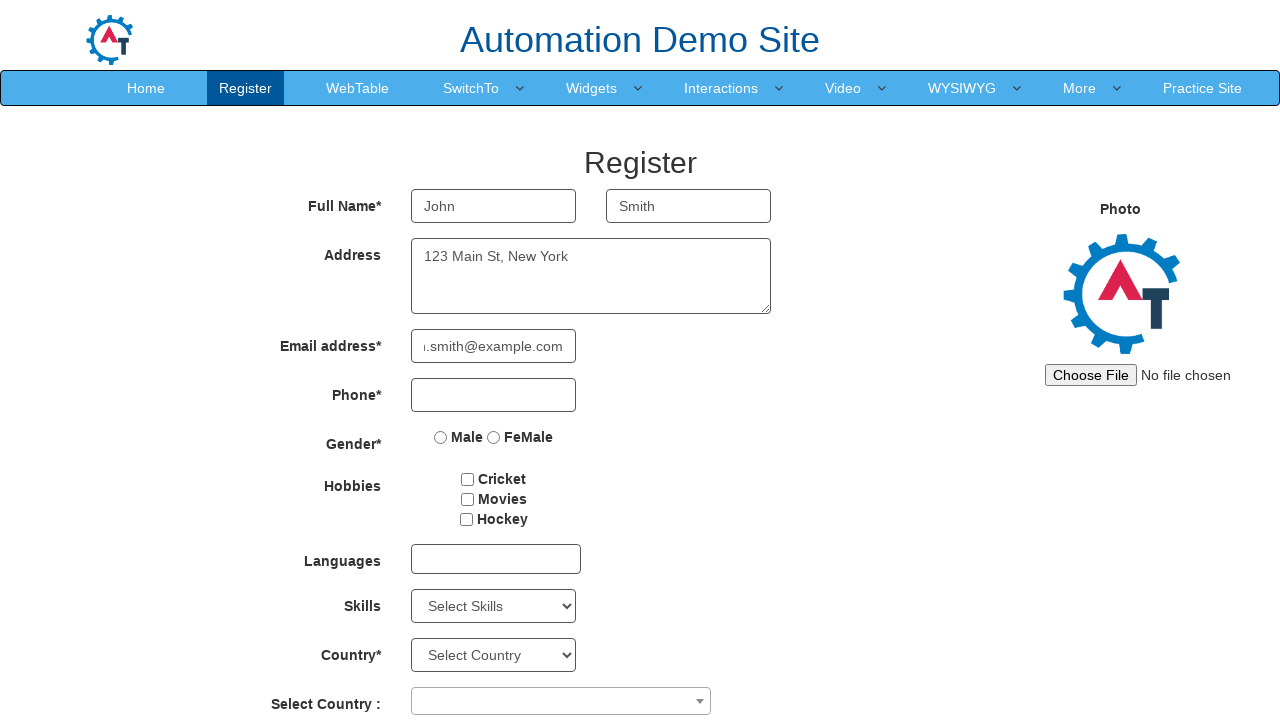

Filled phone number field with '5551234567' on //*[@id='basicBootstrapForm']/div[4]/div/input
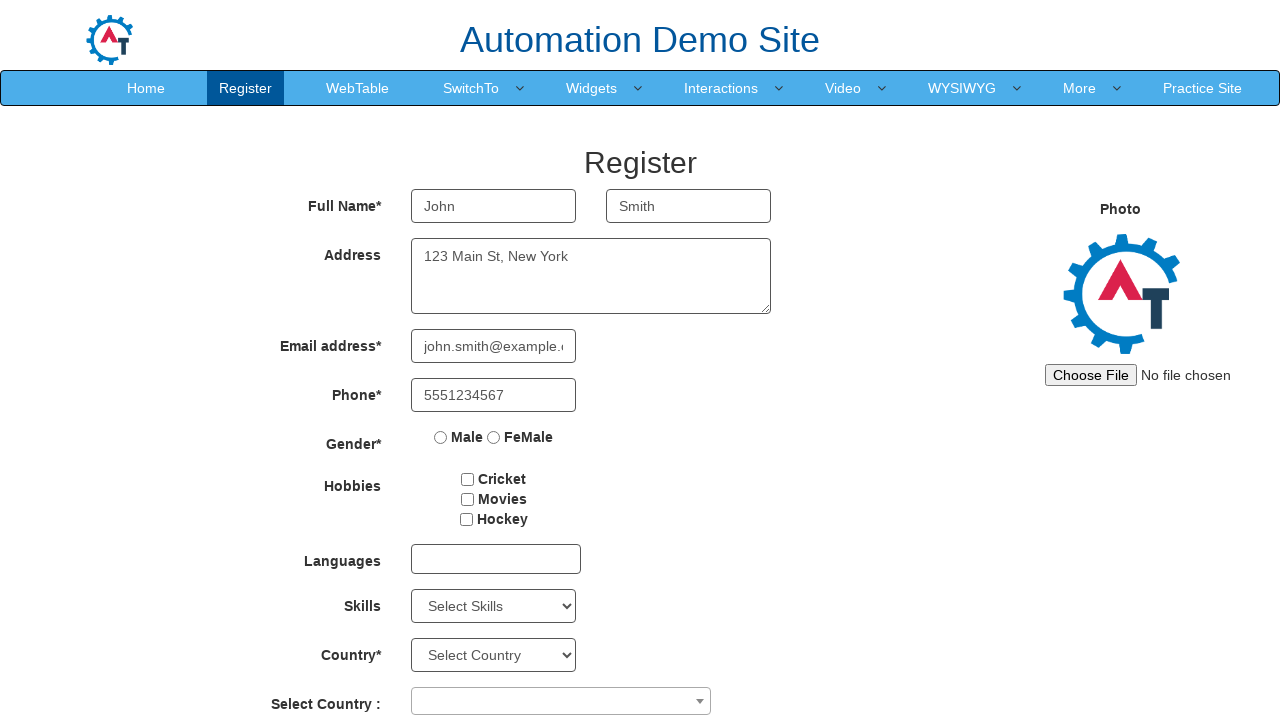

Waited 3000ms before filling password fields
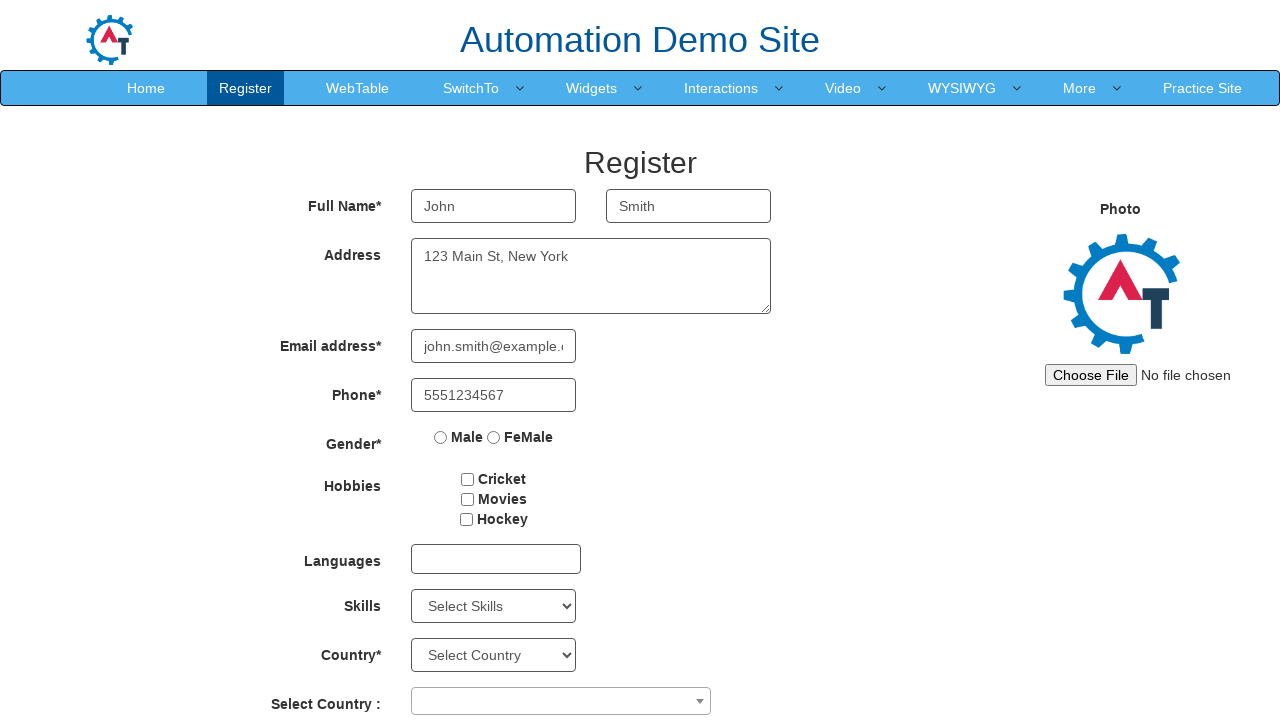

Filled password field with 'SecurePass1!' on #firstpassword
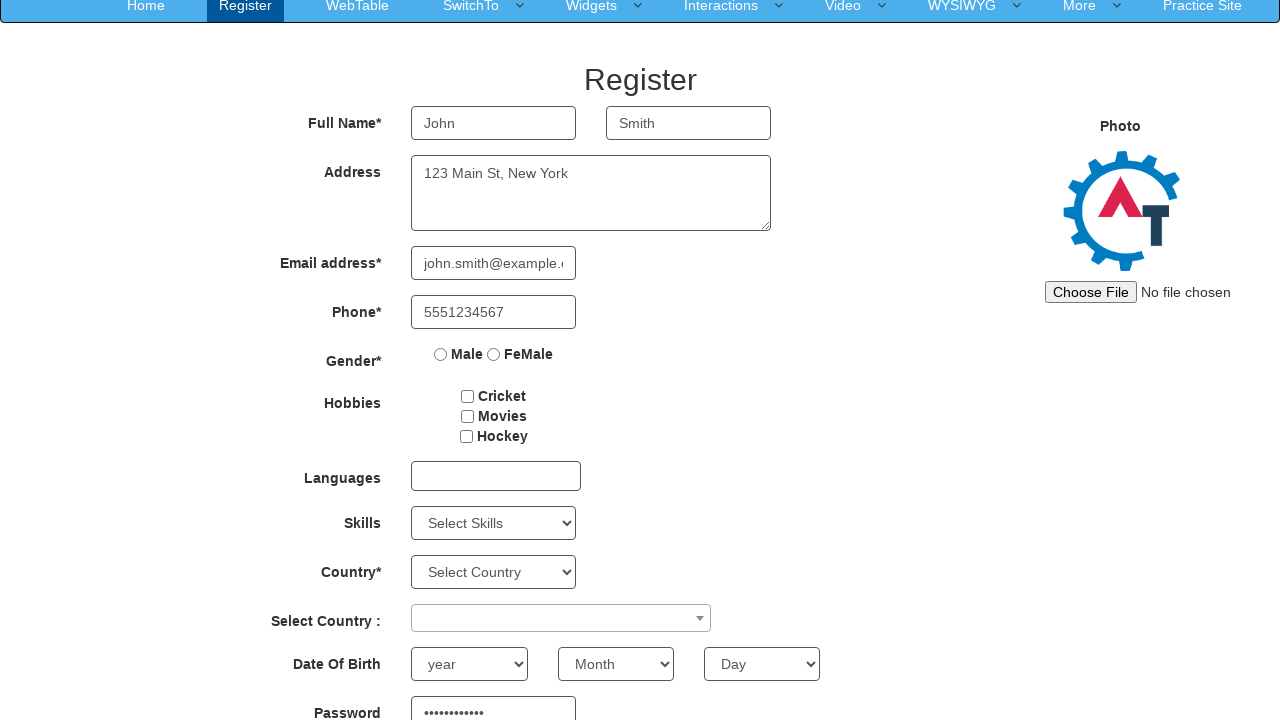

Filled confirm password field with 'SecurePass1!' on #secondpassword
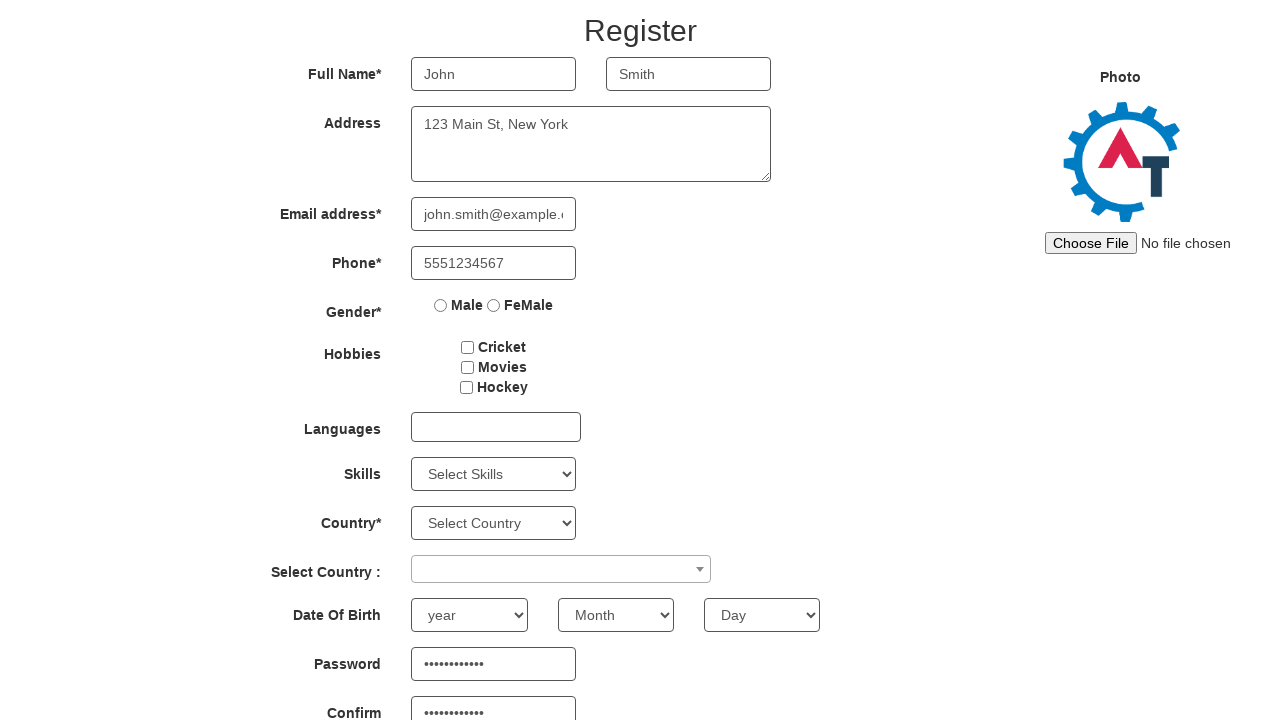

Reloaded page for next iteration (iteration 1 of 5 complete)
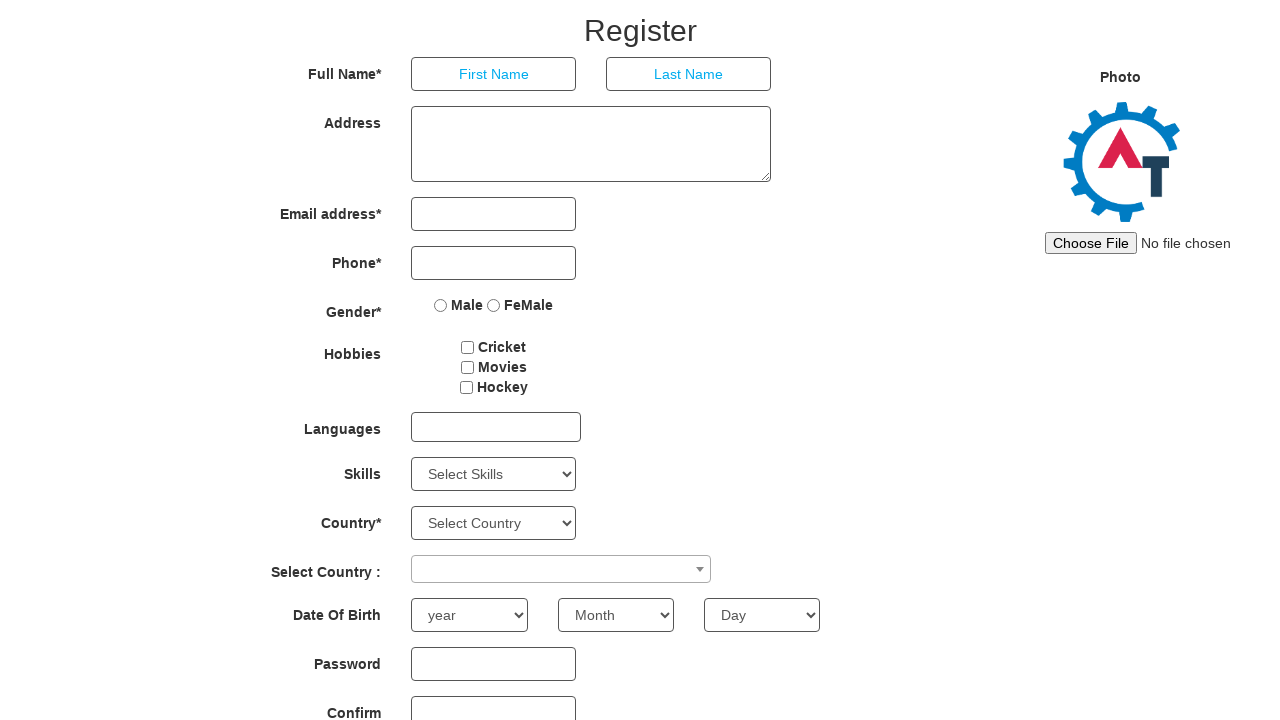

Waited 4000ms before iteration 2
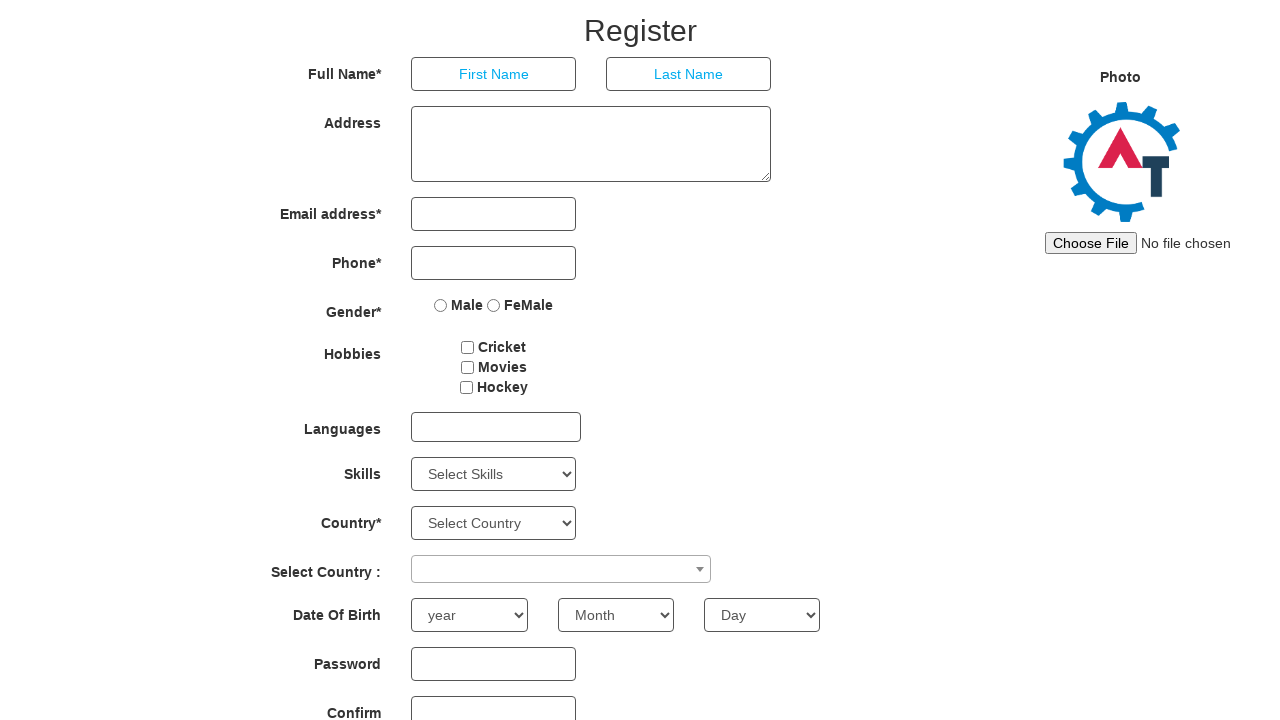

Filled first name field with 'Sarah' on //*[@id='basicBootstrapForm']/div[1]/div[1]/input
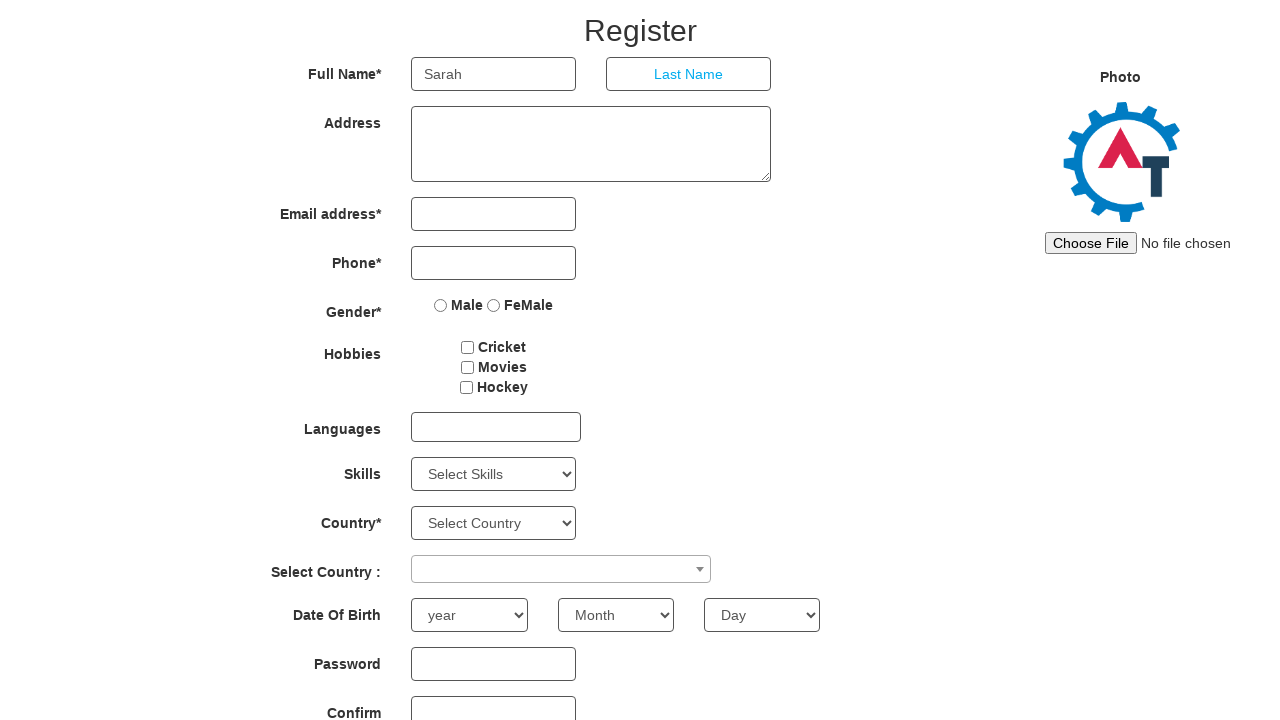

Filled last name field with 'Johnson' on //*[@id='basicBootstrapForm']/div[1]/div[2]/input
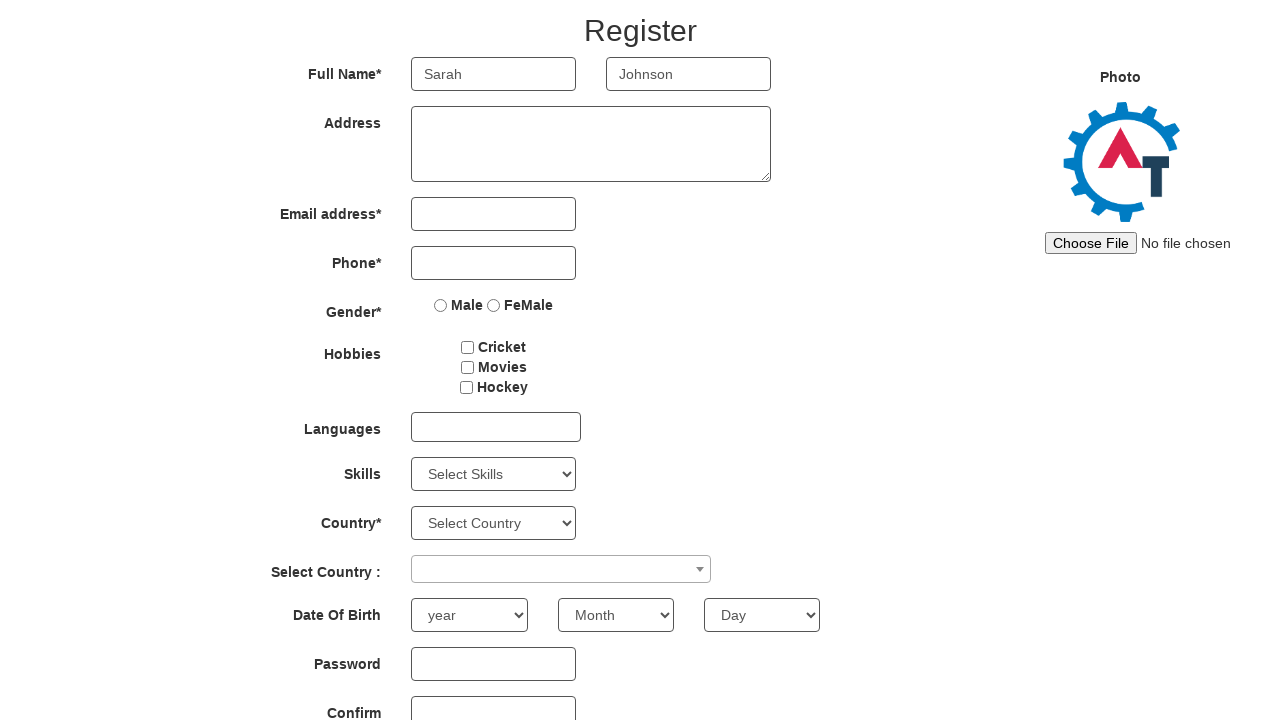

Filled address field with '456 Oak Ave, Los Angeles' on //*[@id='basicBootstrapForm']/div[2]/div/textarea
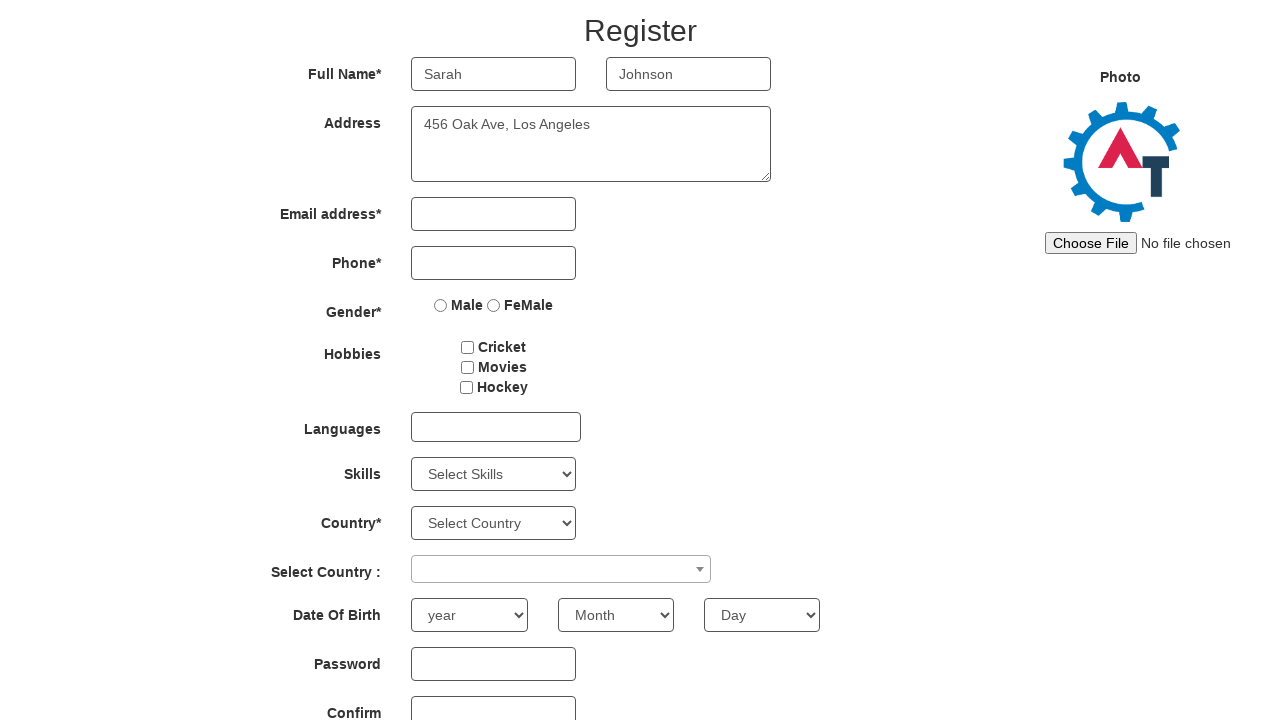

Filled email field with 'sarah.johnson@example.com' on //*[@id='eid']/input
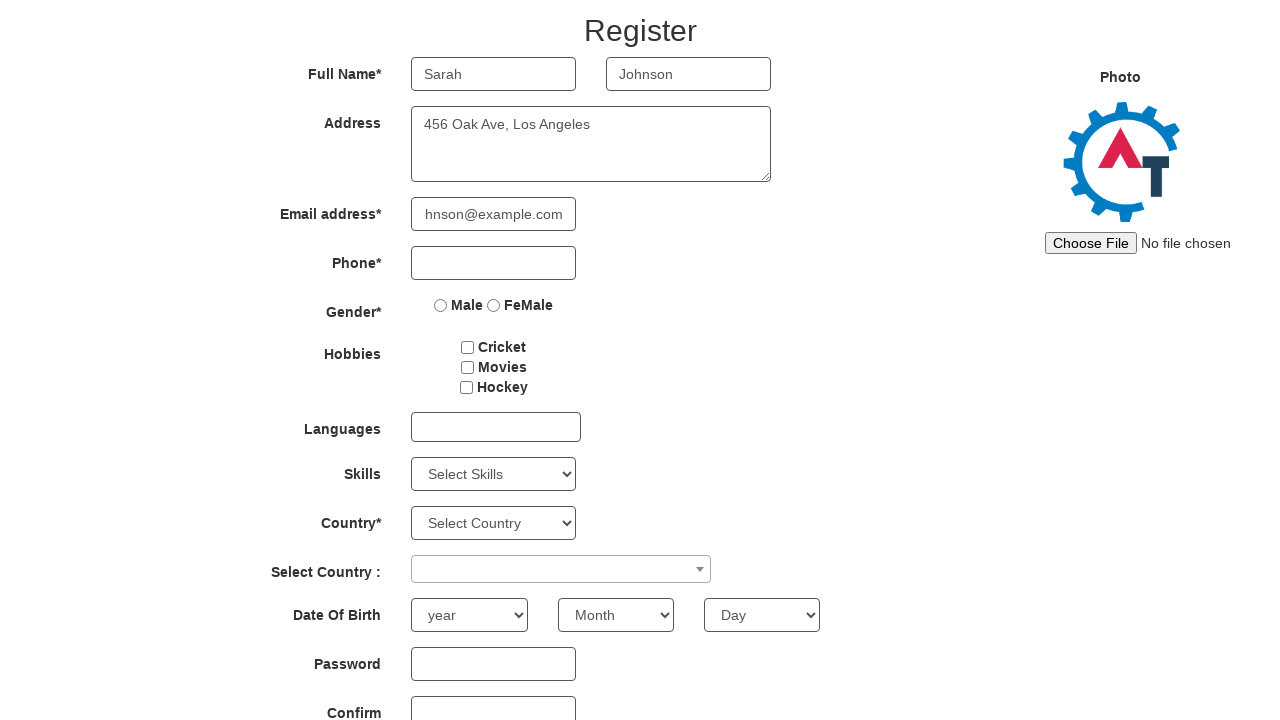

Filled phone number field with '5559876543' on //*[@id='basicBootstrapForm']/div[4]/div/input
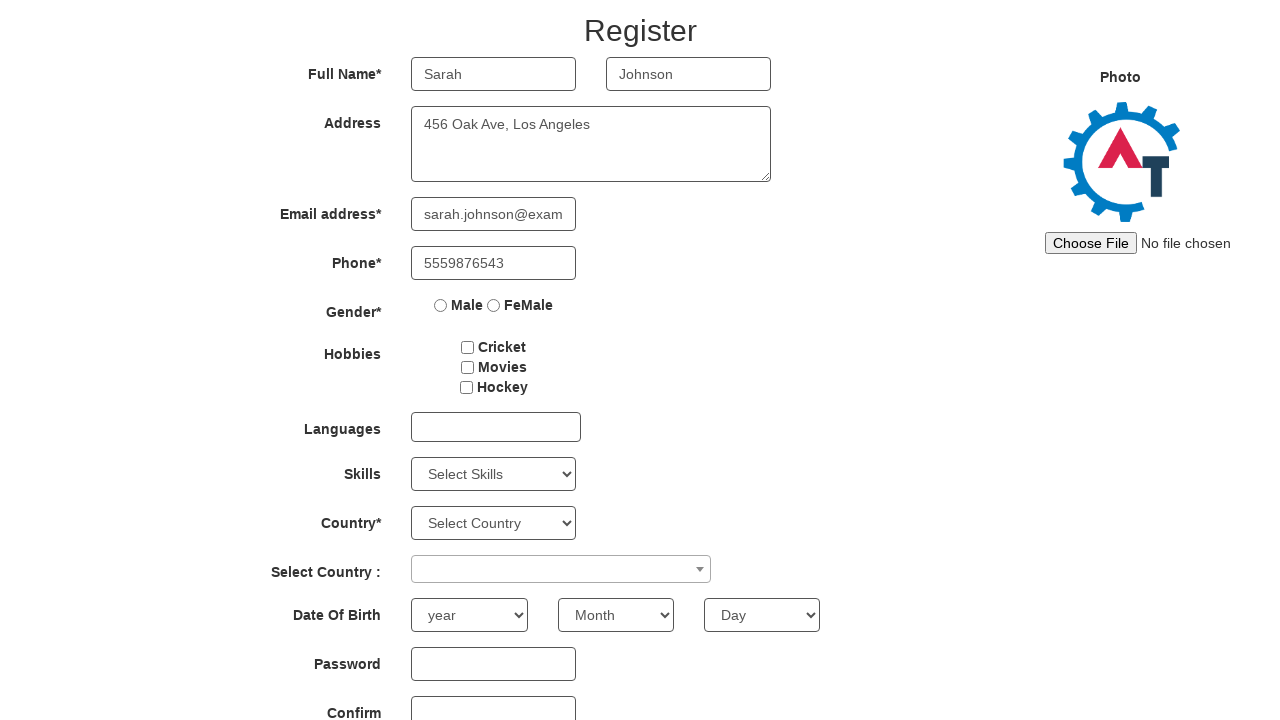

Waited 3000ms before filling password fields
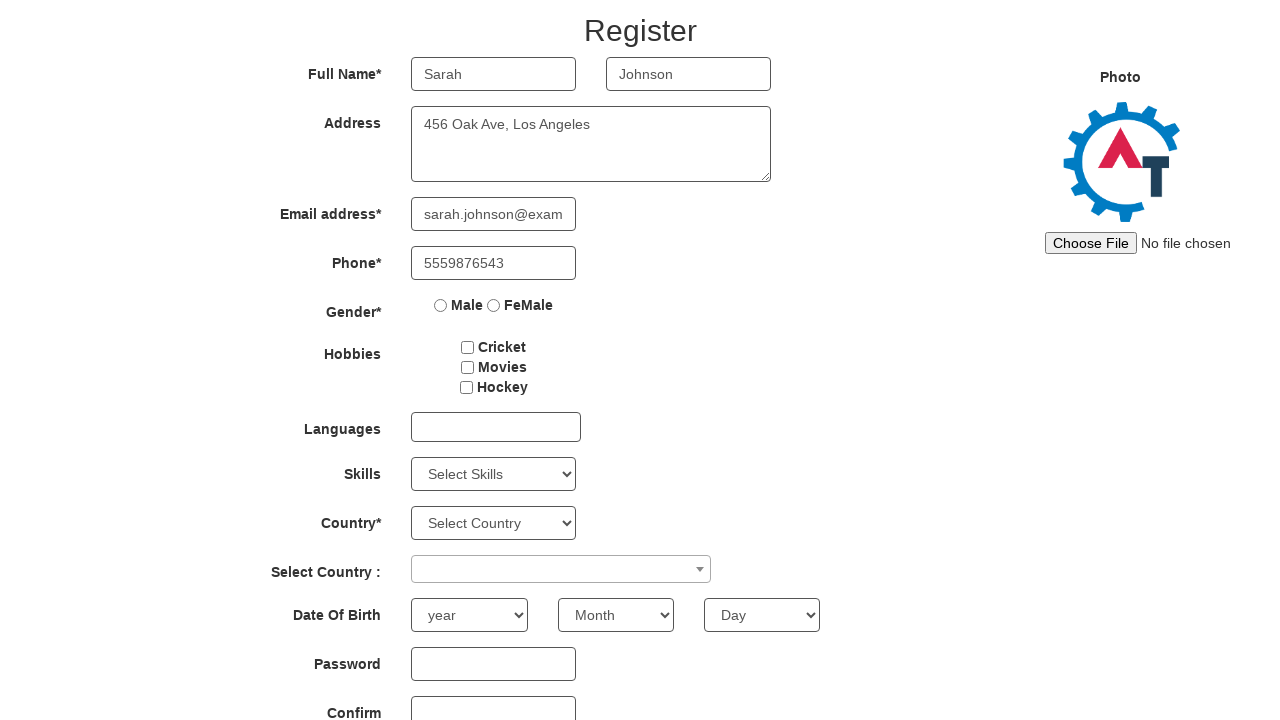

Filled password field with 'MyPassword2@' on #firstpassword
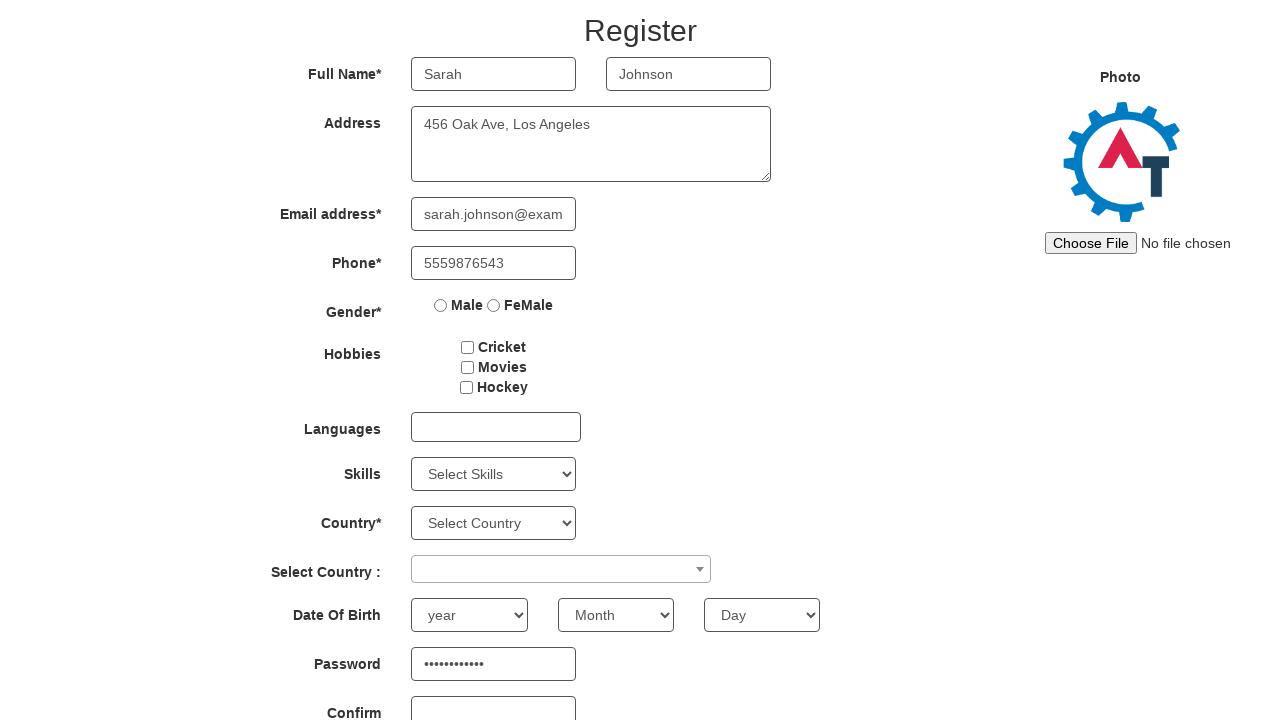

Filled confirm password field with 'MyPassword2@' on #secondpassword
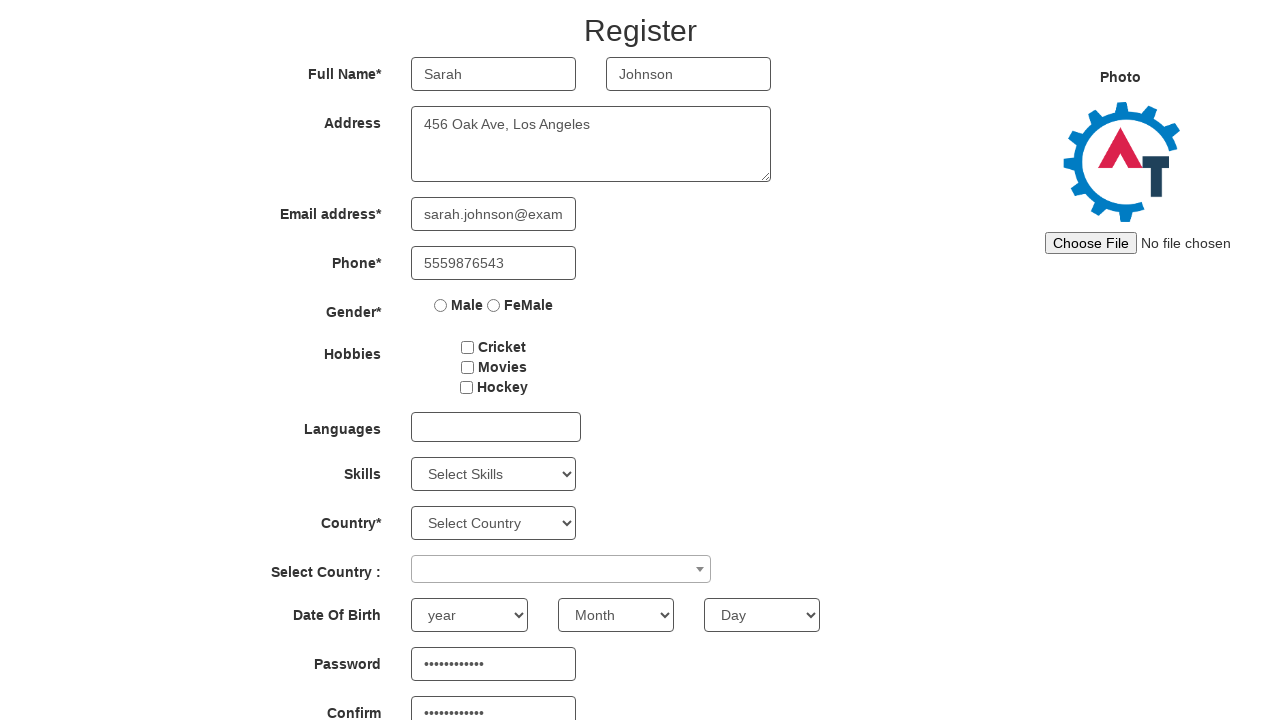

Reloaded page for next iteration (iteration 2 of 5 complete)
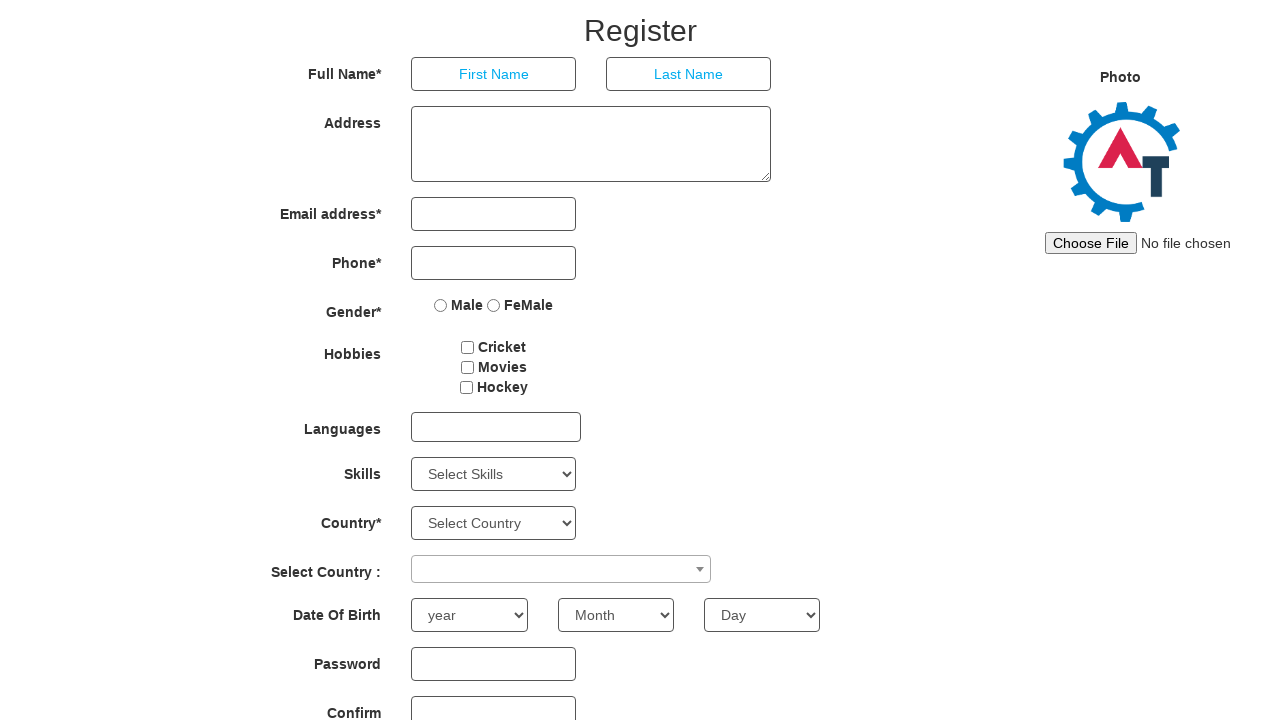

Waited 4000ms before iteration 3
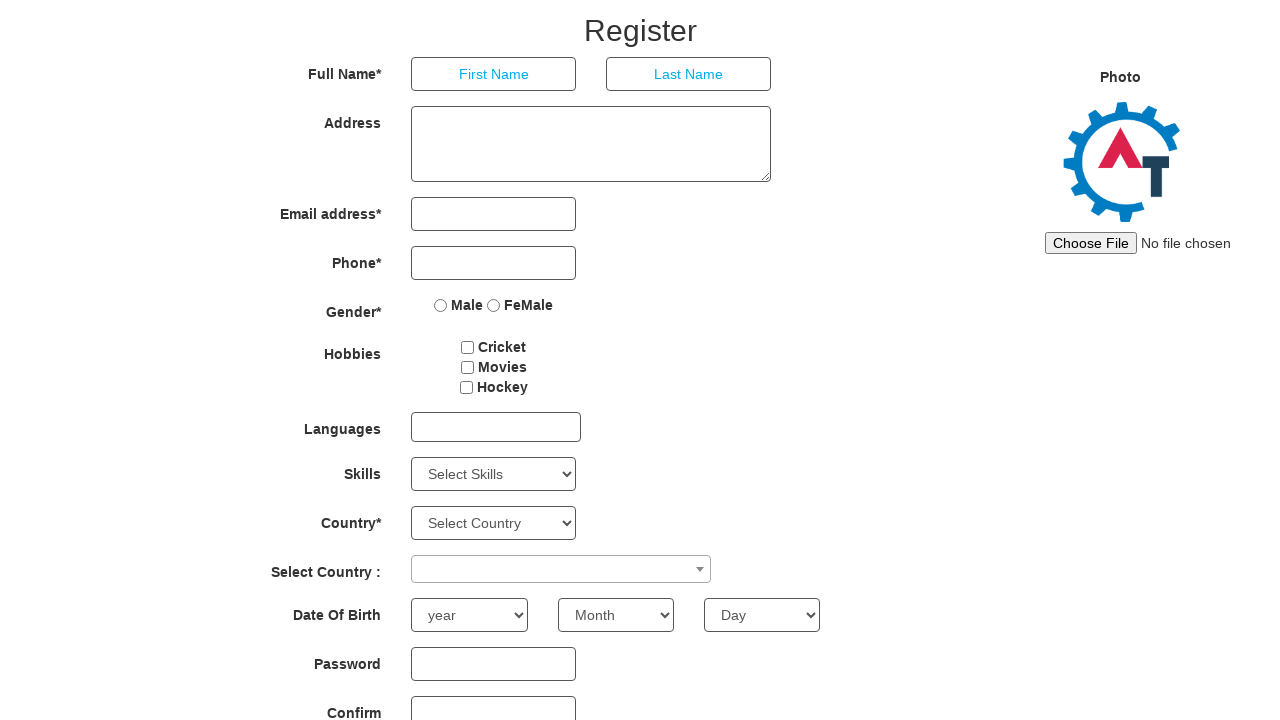

Filled first name field with 'Michael' on //*[@id='basicBootstrapForm']/div[1]/div[1]/input
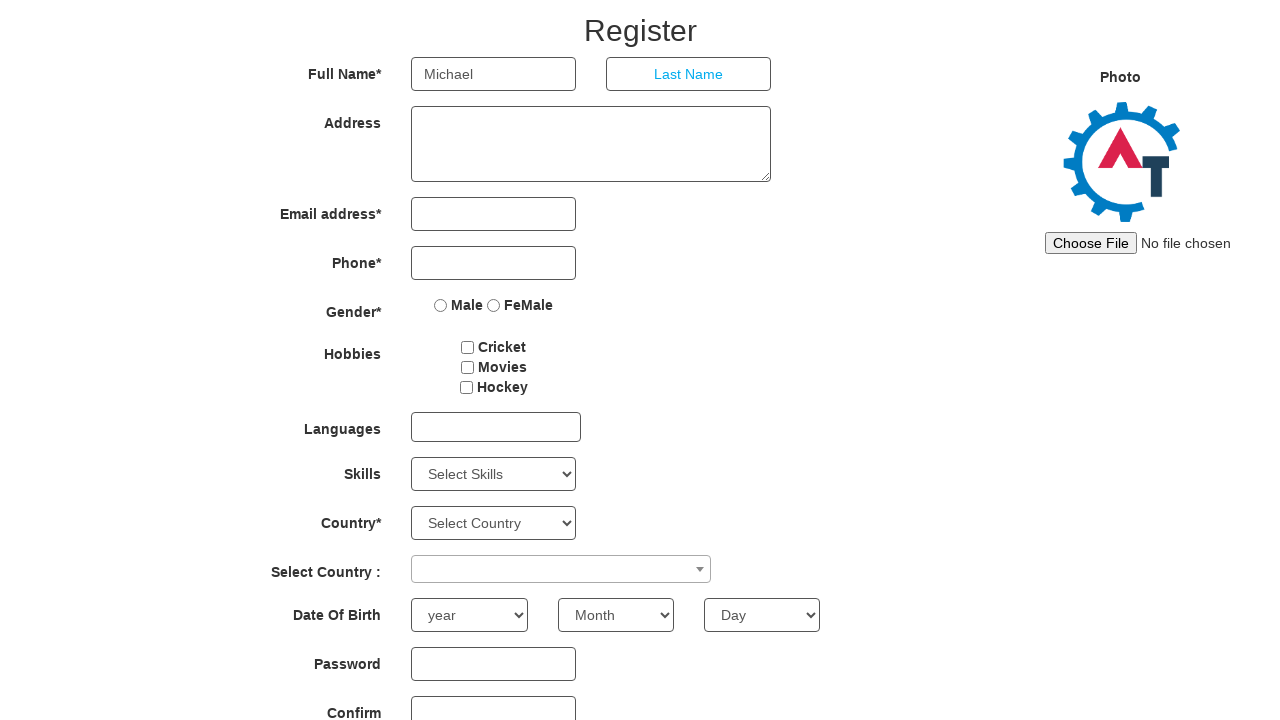

Filled last name field with 'Williams' on //*[@id='basicBootstrapForm']/div[1]/div[2]/input
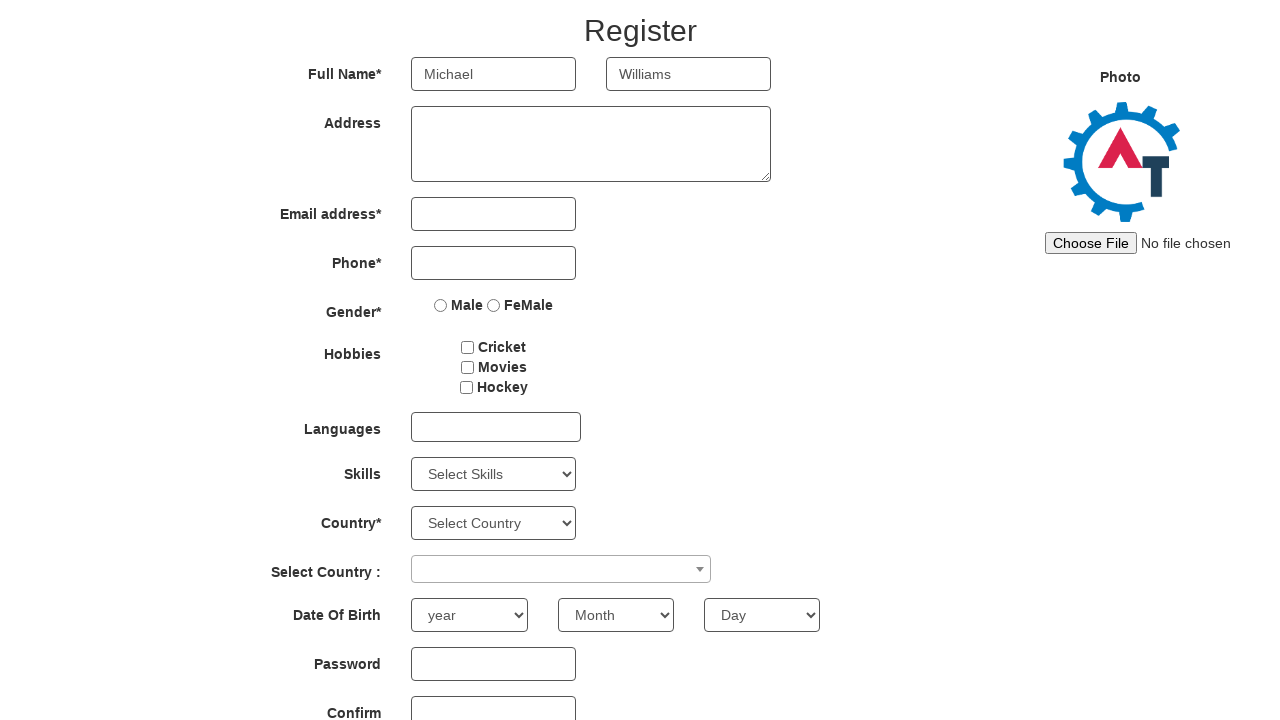

Filled address field with '789 Pine Rd, Chicago' on //*[@id='basicBootstrapForm']/div[2]/div/textarea
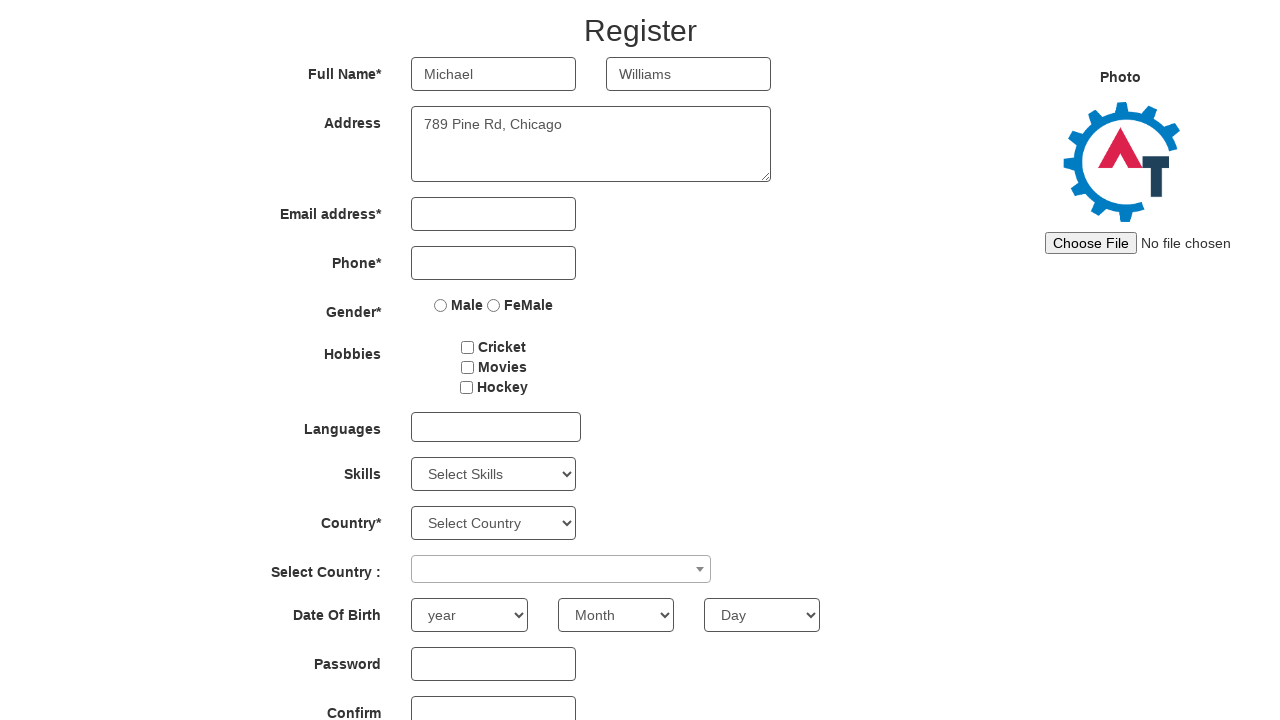

Filled email field with 'michael.w@example.com' on //*[@id='eid']/input
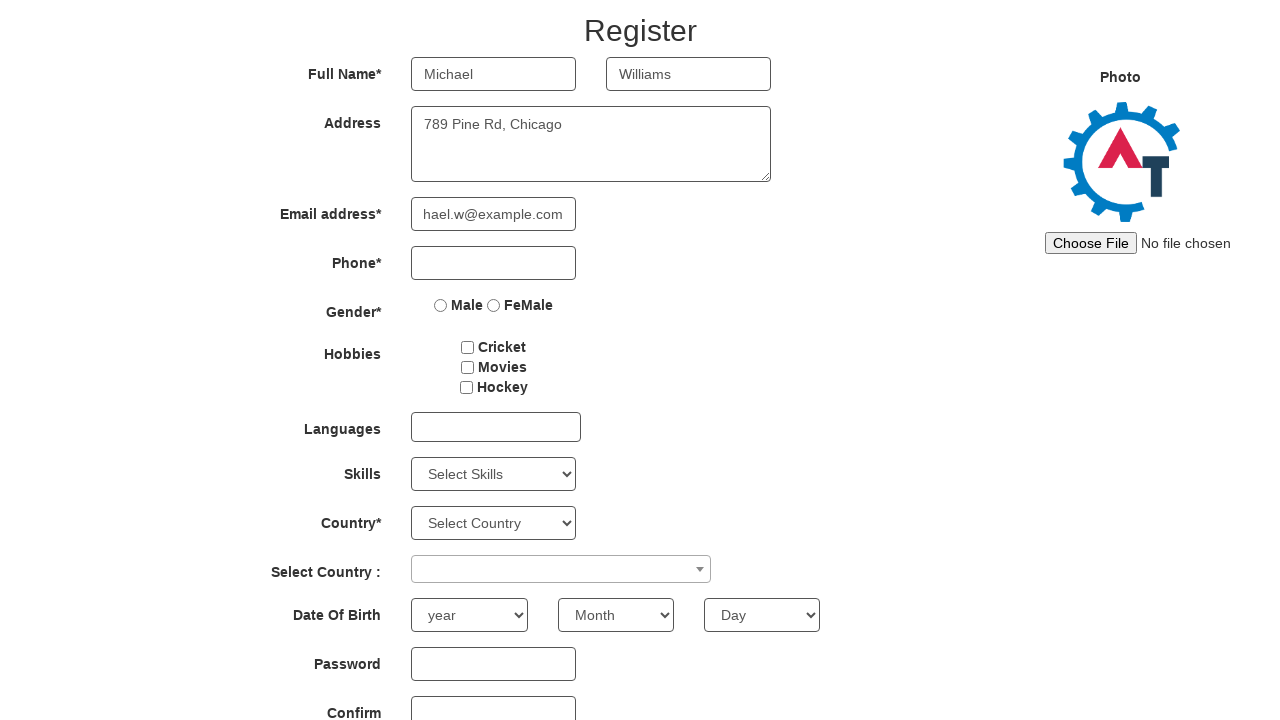

Filled phone number field with '5554567890' on //*[@id='basicBootstrapForm']/div[4]/div/input
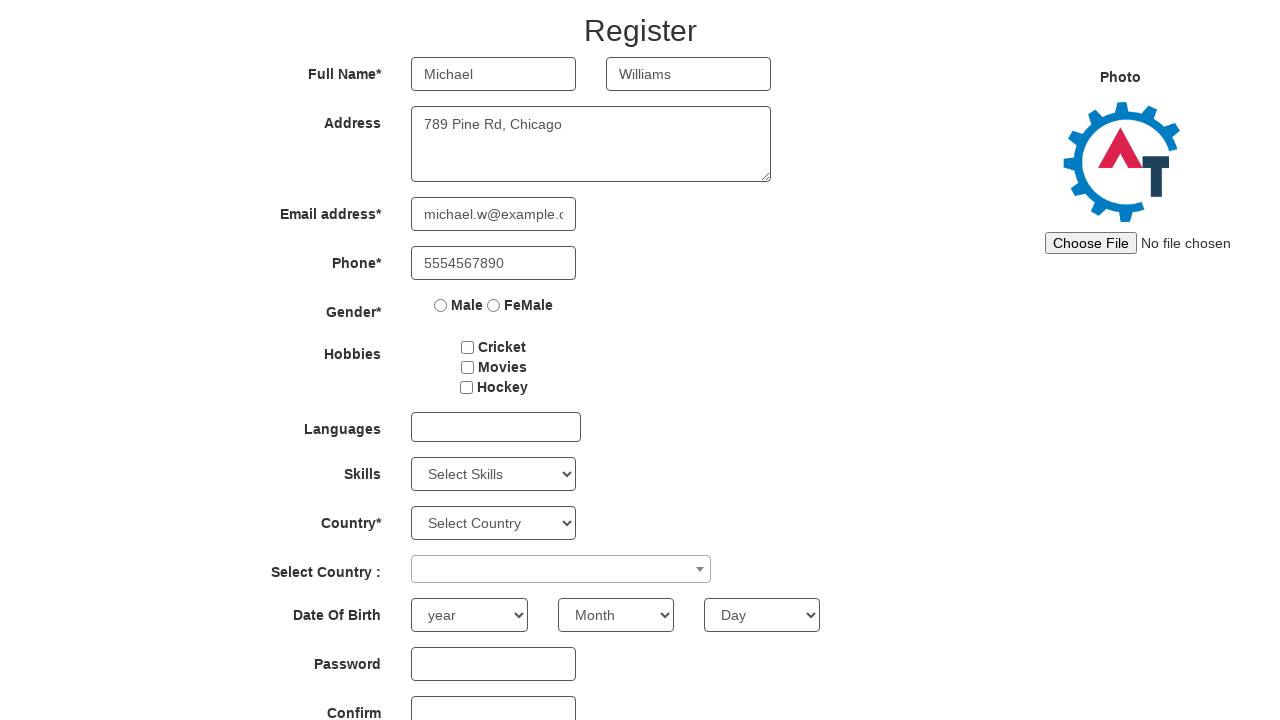

Waited 3000ms before filling password fields
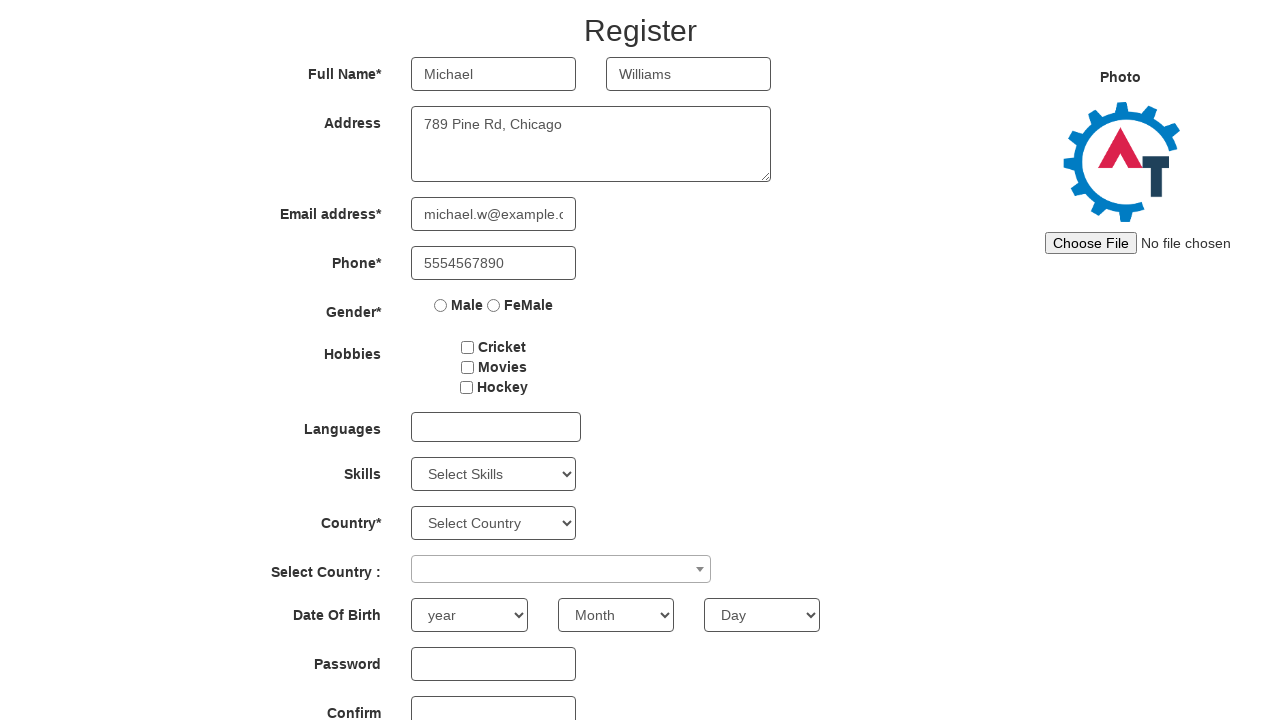

Filled password field with 'TestPass3#' on #firstpassword
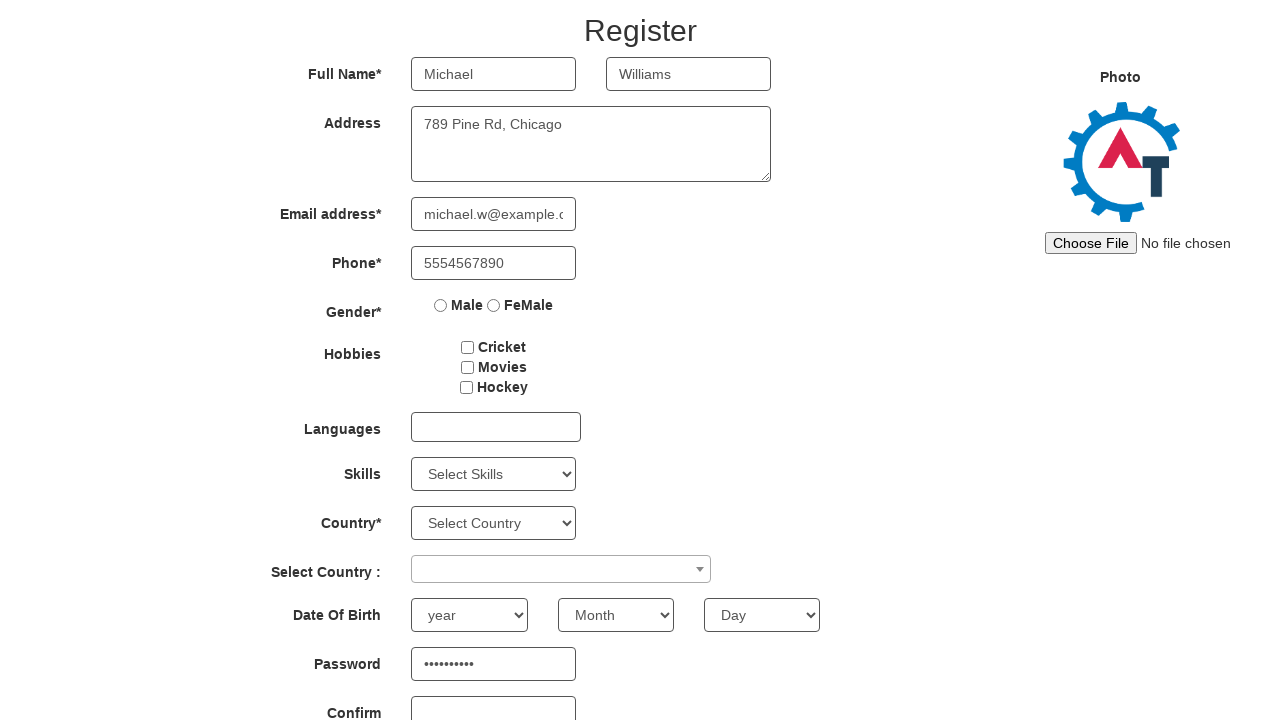

Filled confirm password field with 'TestPass3#' on #secondpassword
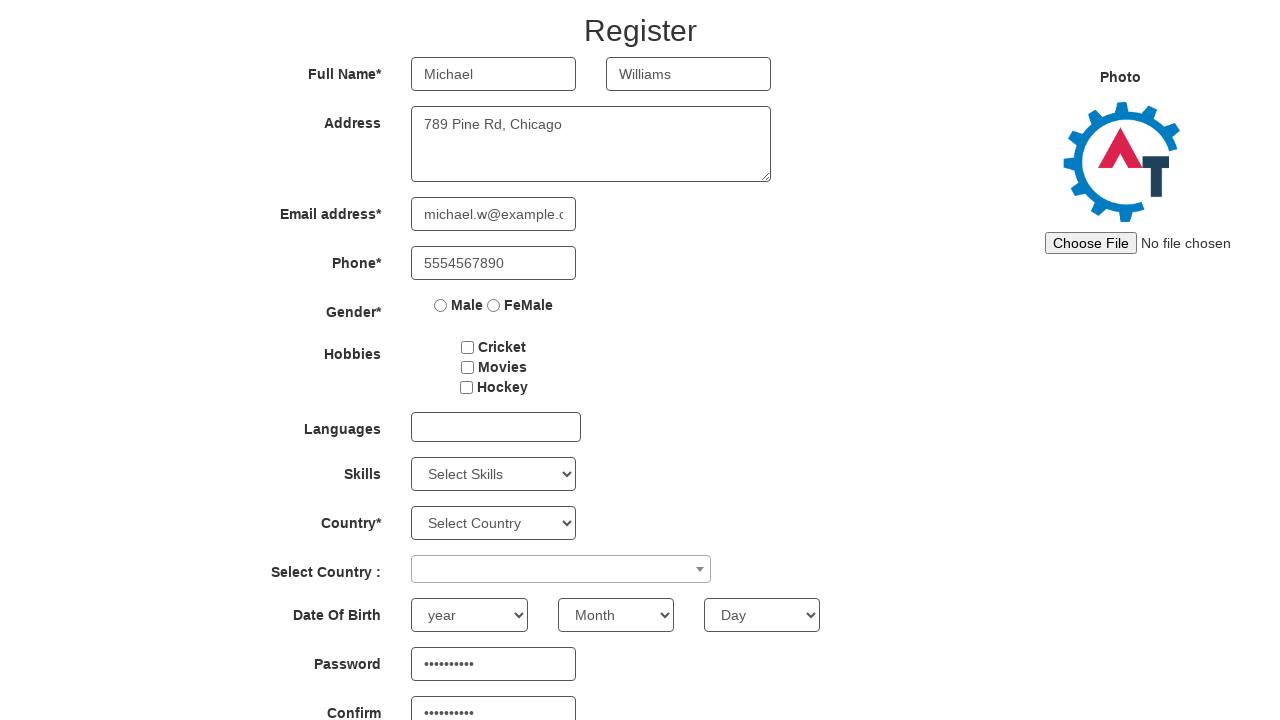

Reloaded page for next iteration (iteration 3 of 5 complete)
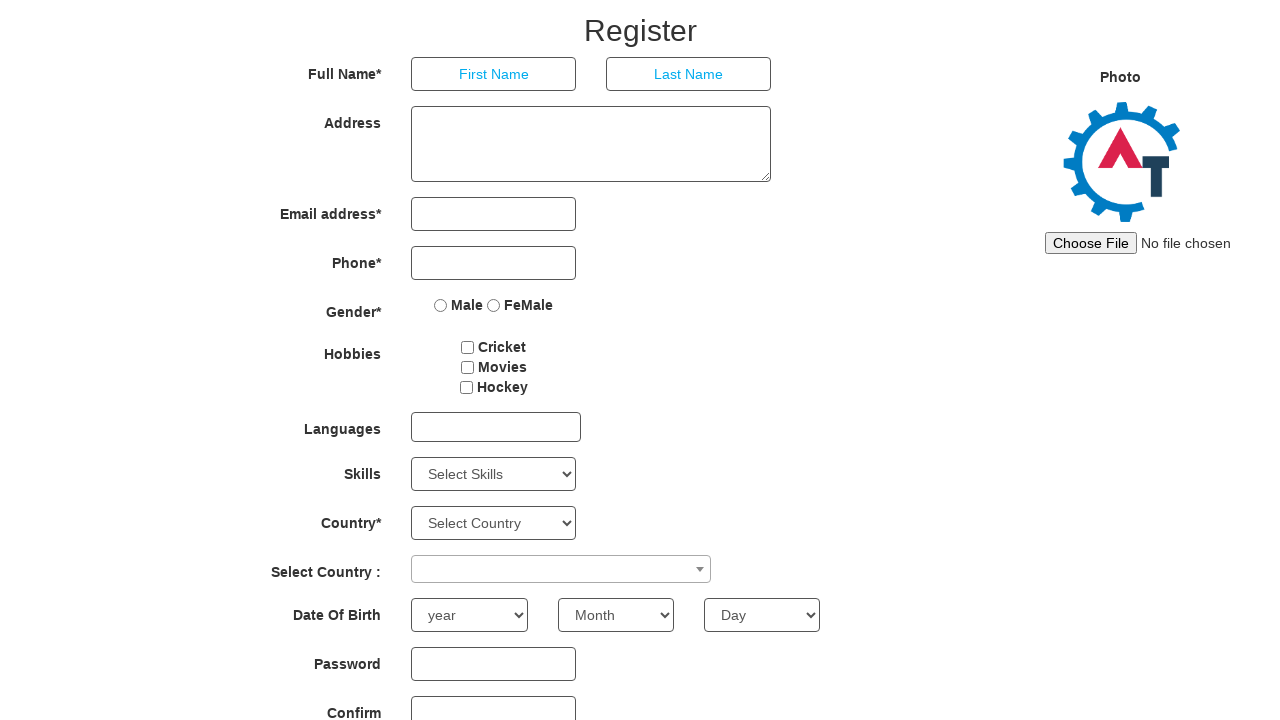

Waited 4000ms before iteration 4
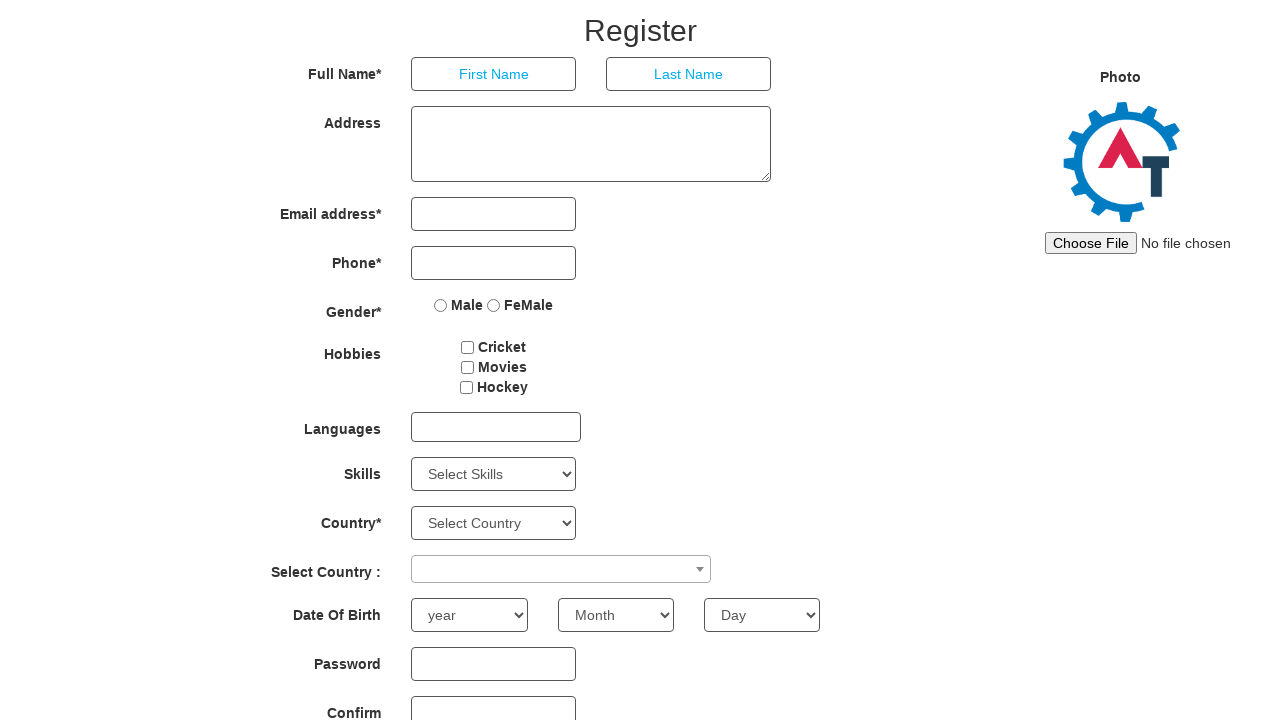

Filled first name field with 'Emily' on //*[@id='basicBootstrapForm']/div[1]/div[1]/input
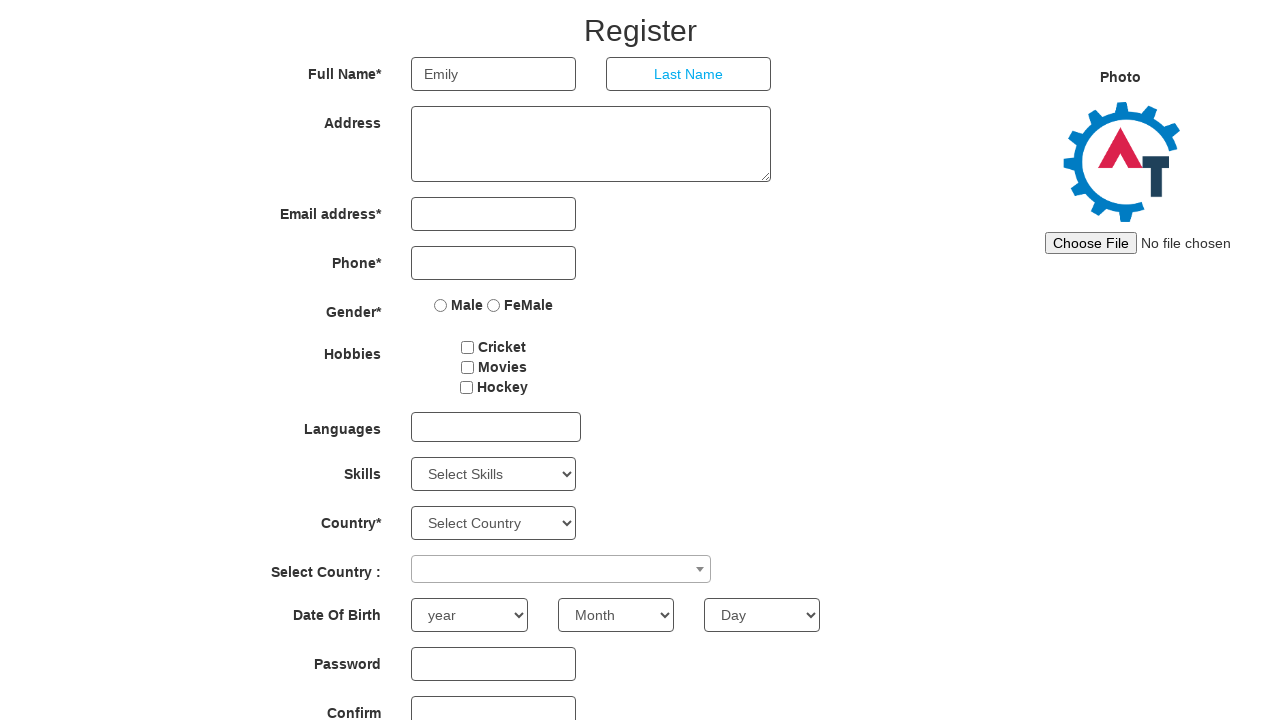

Filled last name field with 'Brown' on //*[@id='basicBootstrapForm']/div[1]/div[2]/input
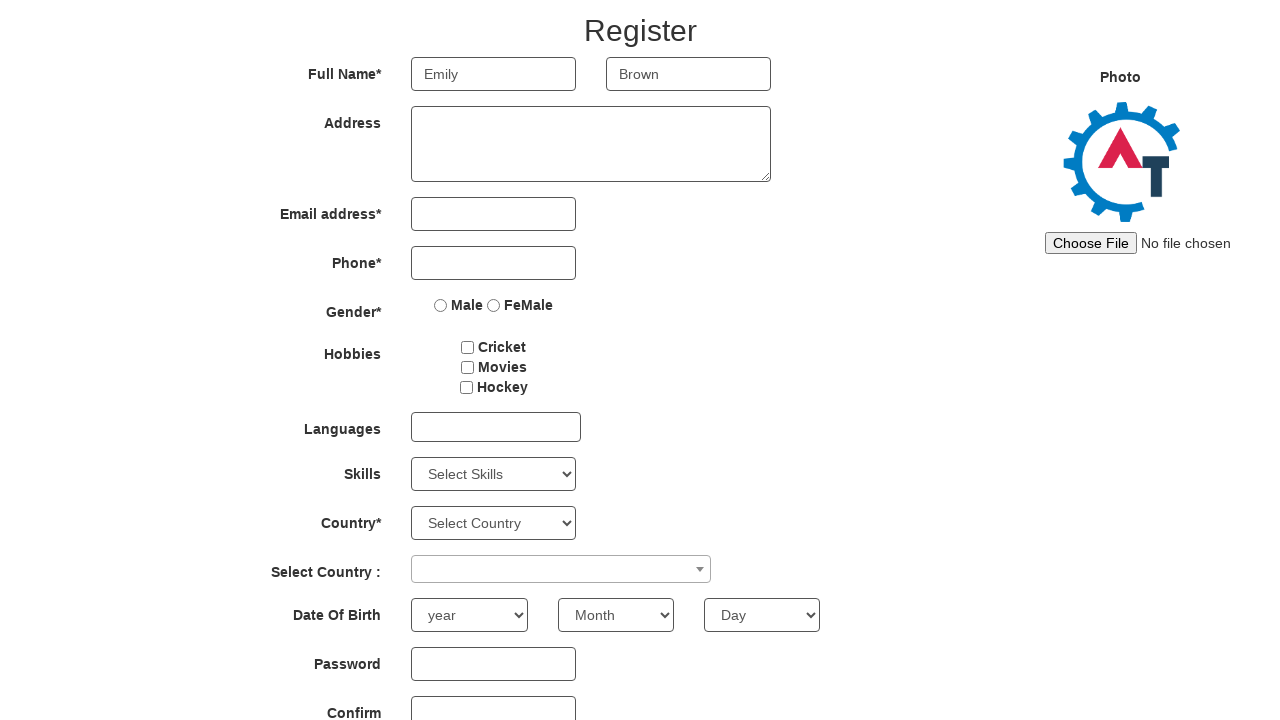

Filled address field with '321 Elm Blvd, Houston' on //*[@id='basicBootstrapForm']/div[2]/div/textarea
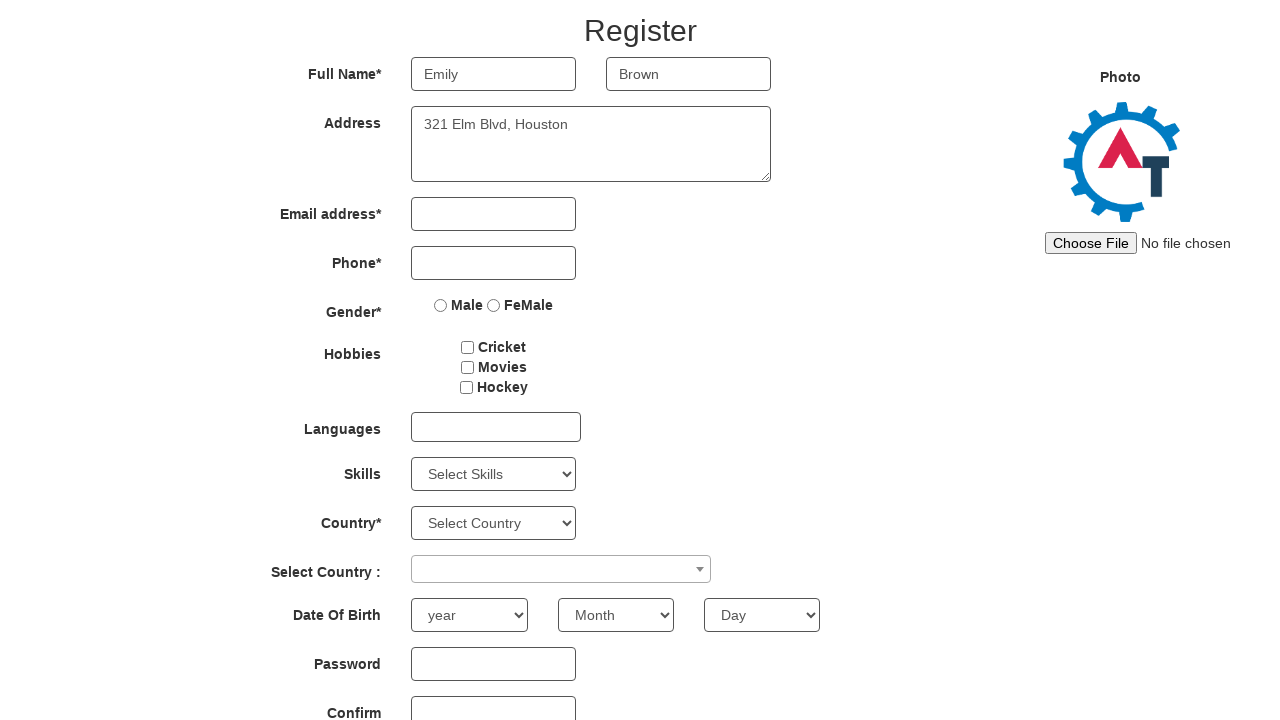

Filled email field with 'emily.brown@example.com' on //*[@id='eid']/input
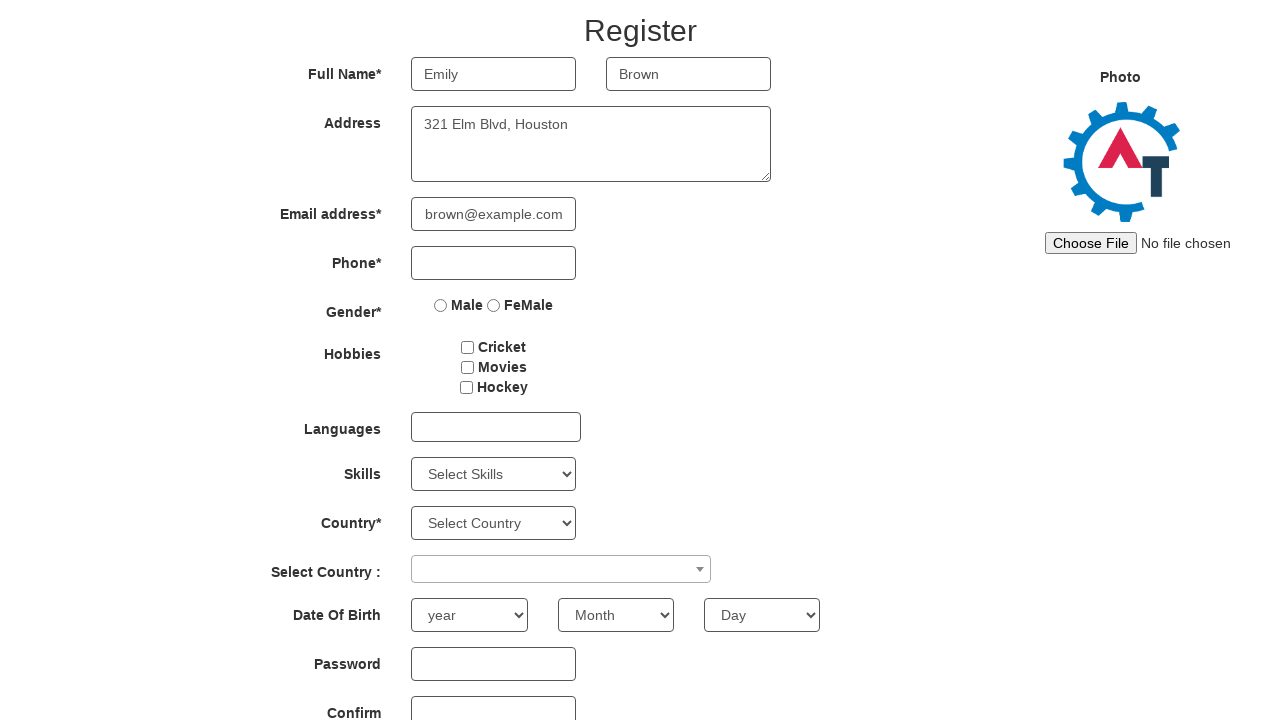

Filled phone number field with '5557891234' on //*[@id='basicBootstrapForm']/div[4]/div/input
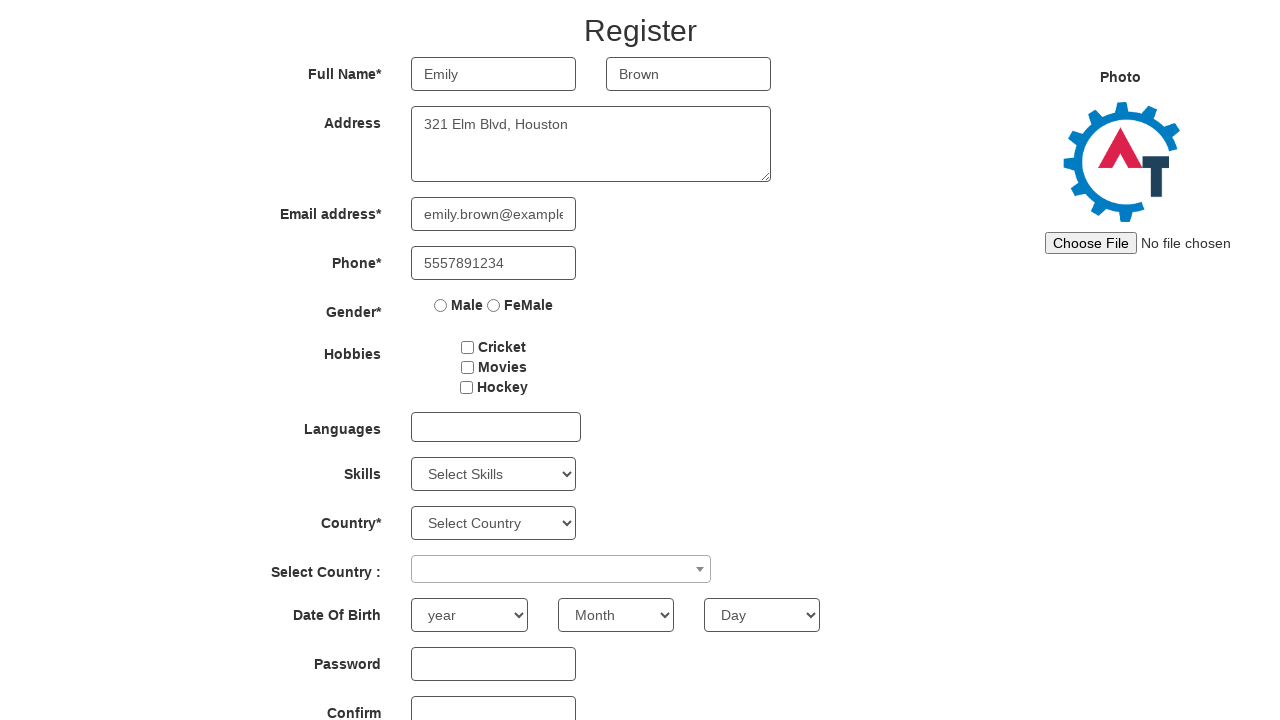

Waited 3000ms before filling password fields
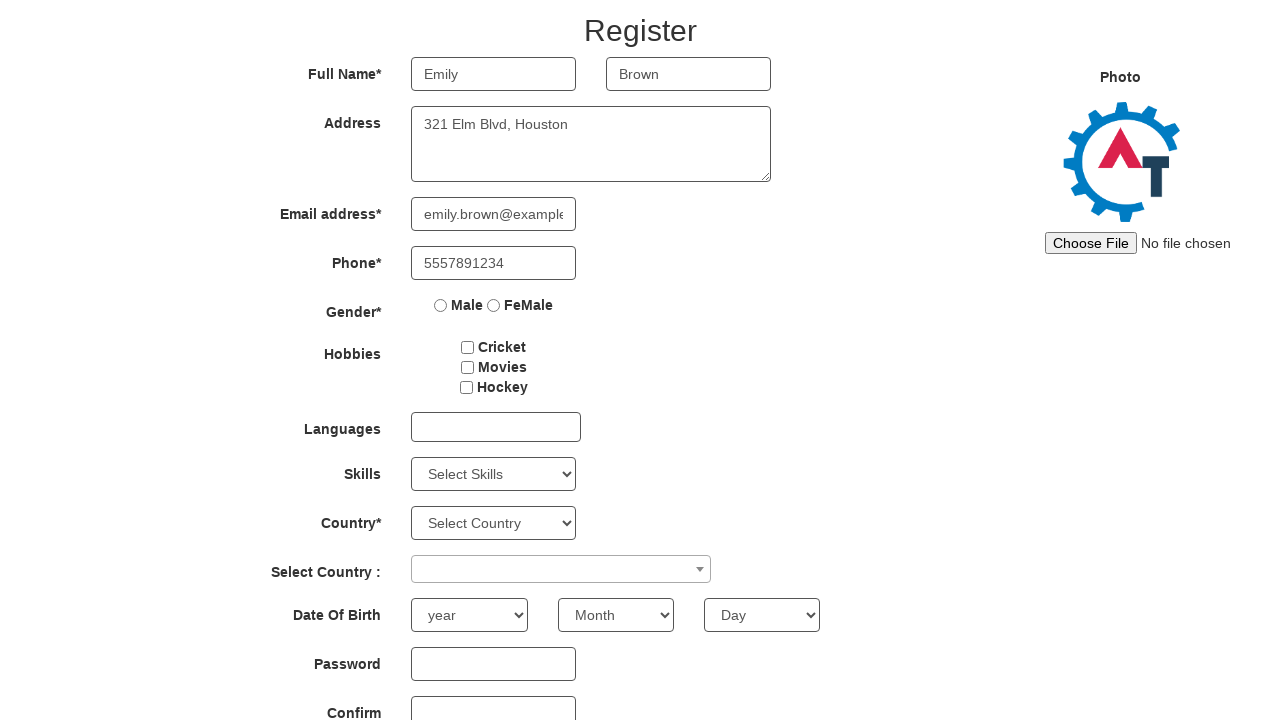

Filled password field with 'Password4$' on #firstpassword
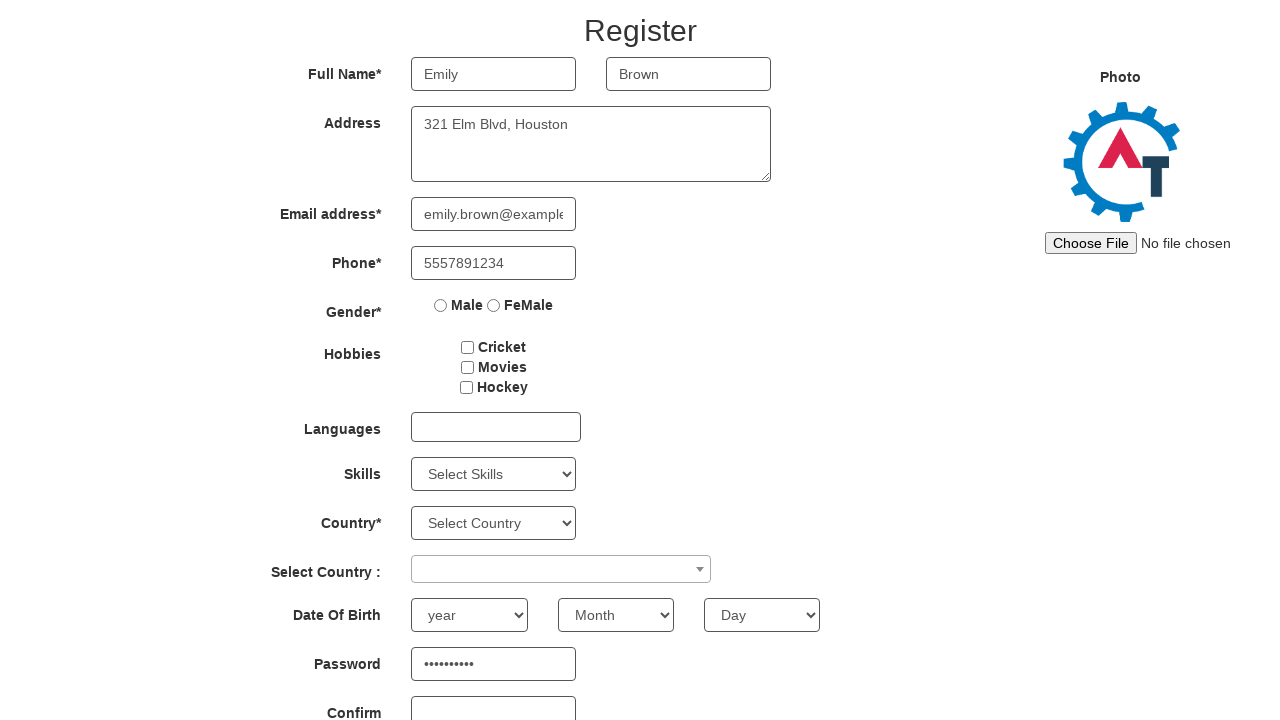

Filled confirm password field with 'Password4$' on #secondpassword
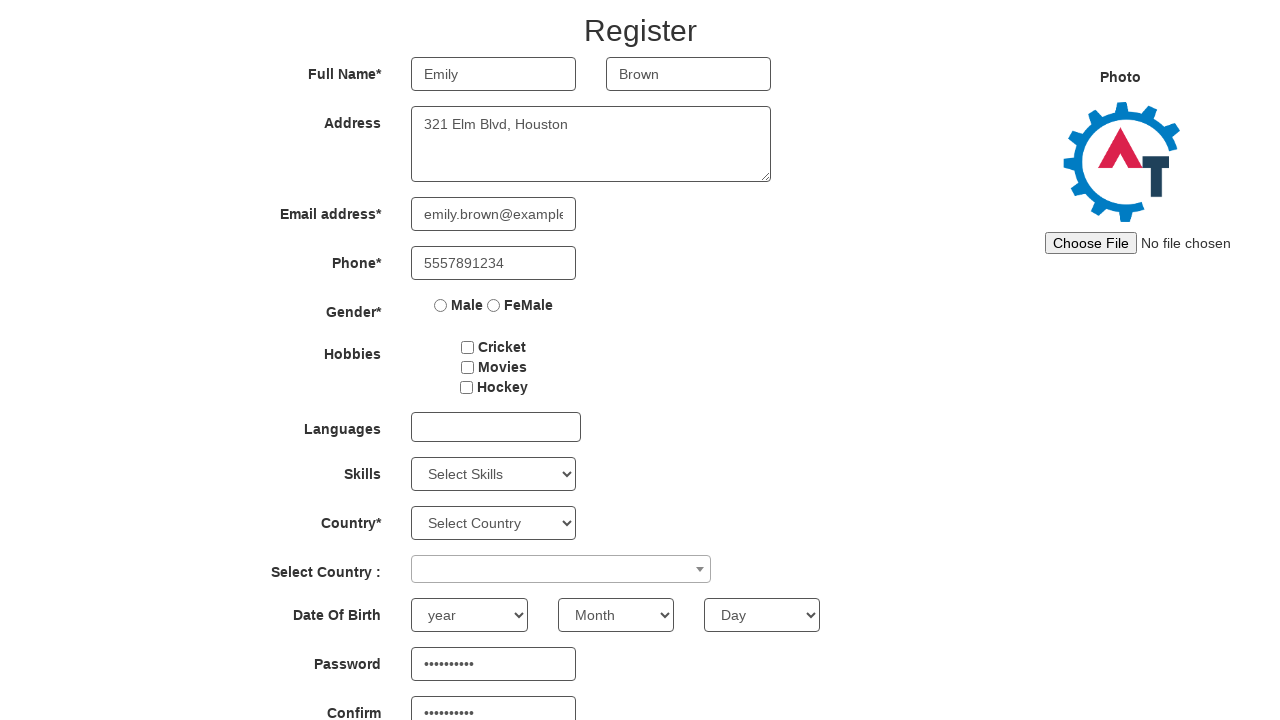

Reloaded page for next iteration (iteration 4 of 5 complete)
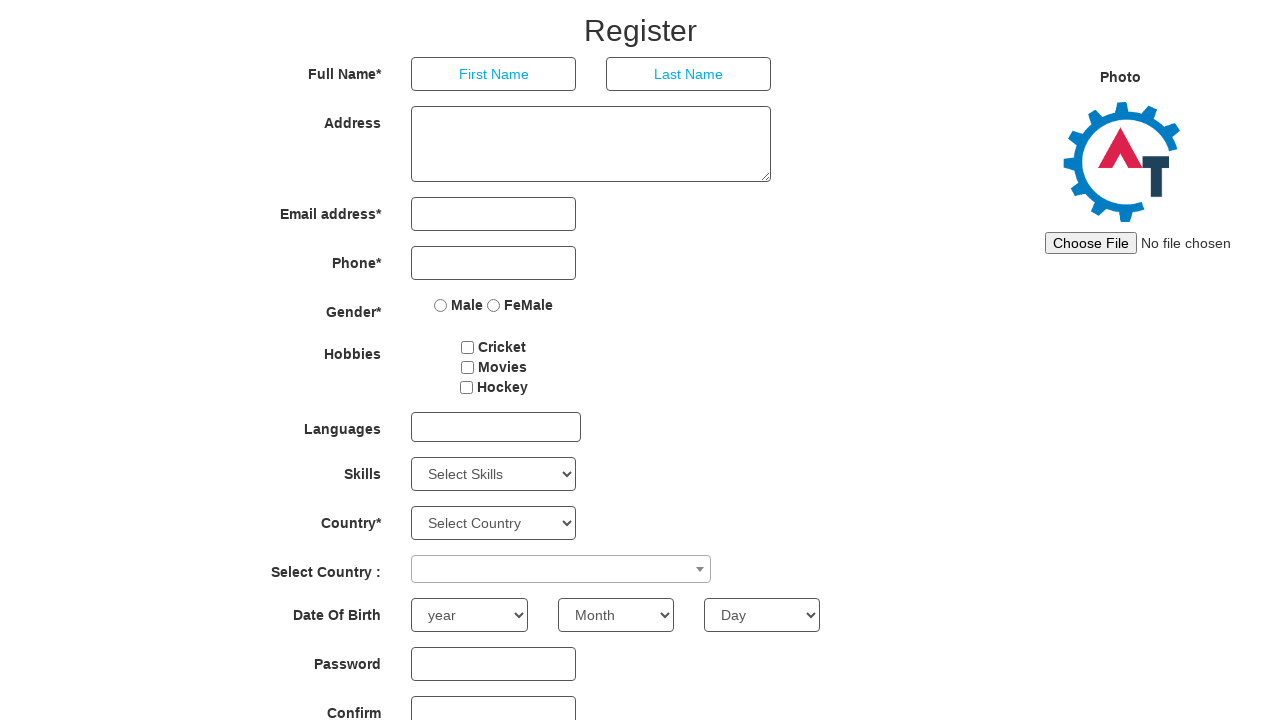

Waited 4000ms before iteration 5
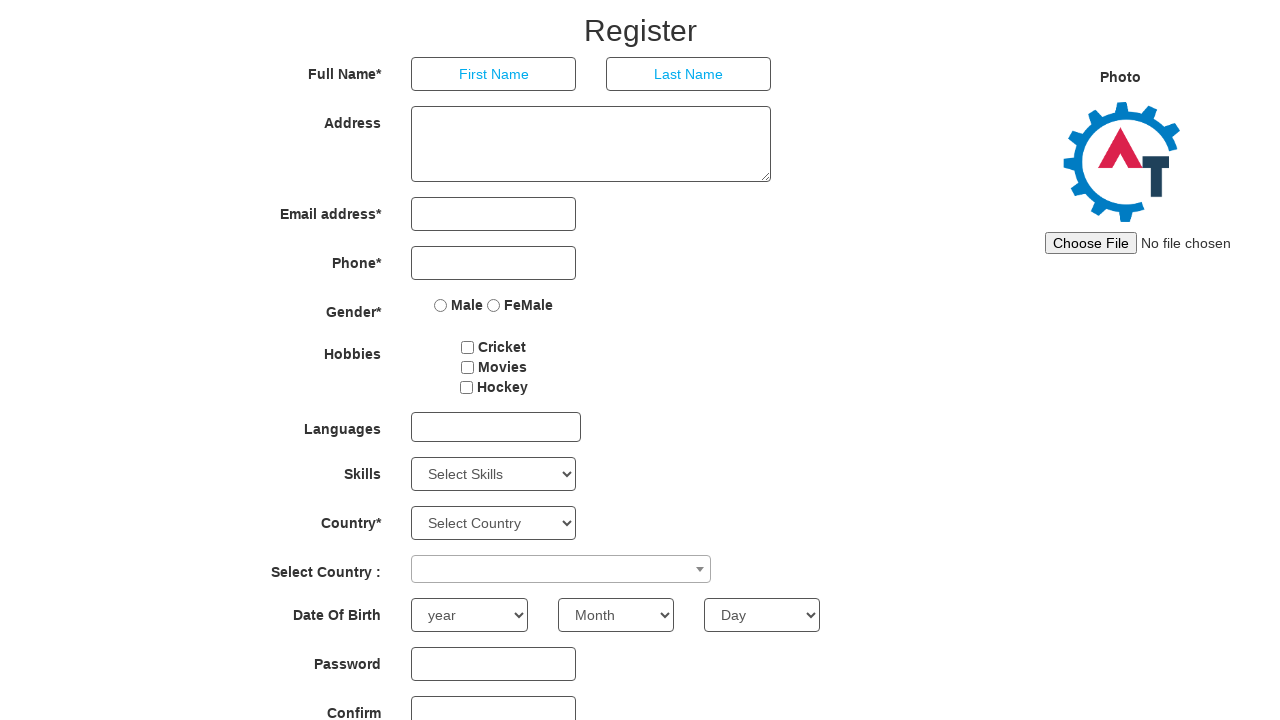

Filled first name field with 'David' on //*[@id='basicBootstrapForm']/div[1]/div[1]/input
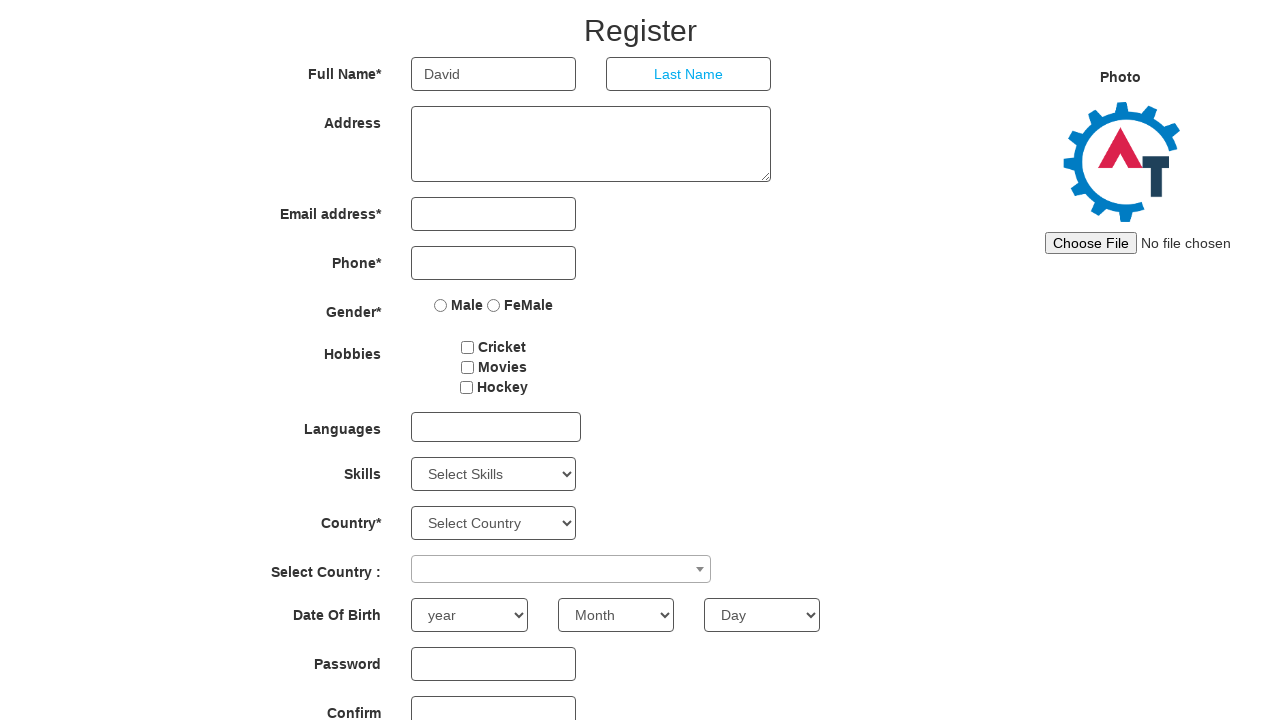

Filled last name field with 'Davis' on //*[@id='basicBootstrapForm']/div[1]/div[2]/input
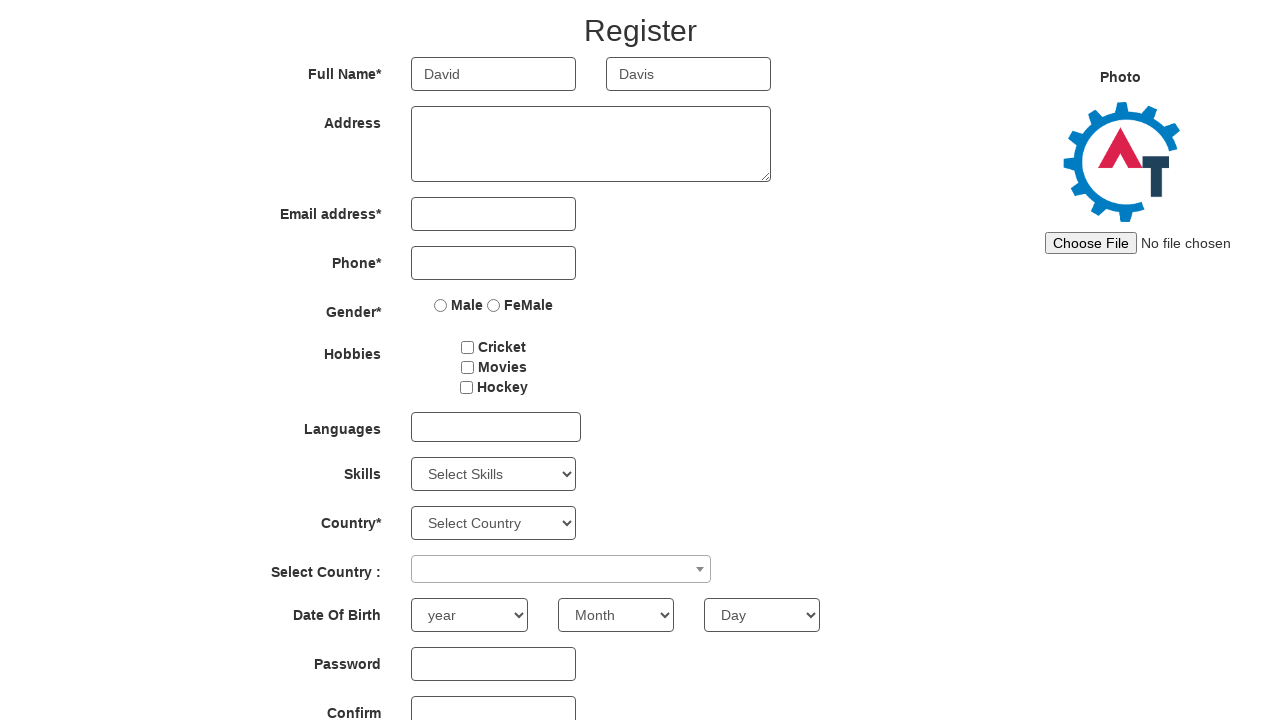

Filled address field with '654 Maple Dr, Phoenix' on //*[@id='basicBootstrapForm']/div[2]/div/textarea
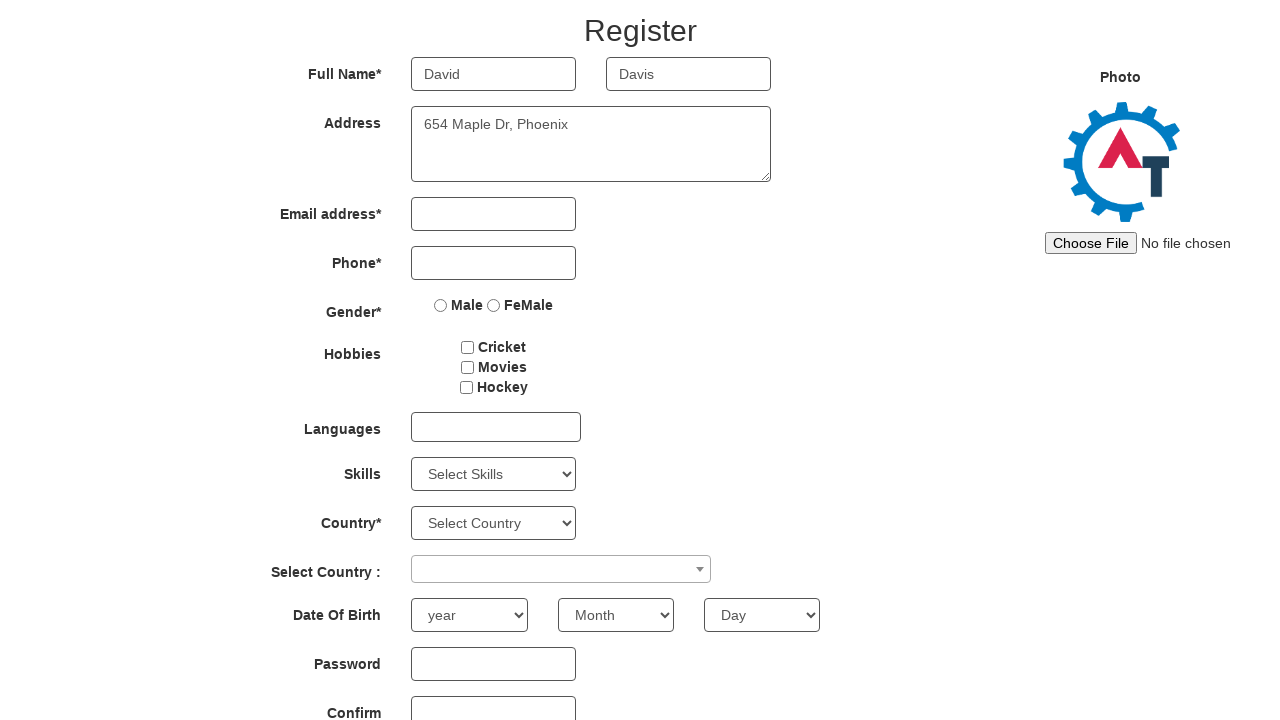

Filled email field with 'david.davis@example.com' on //*[@id='eid']/input
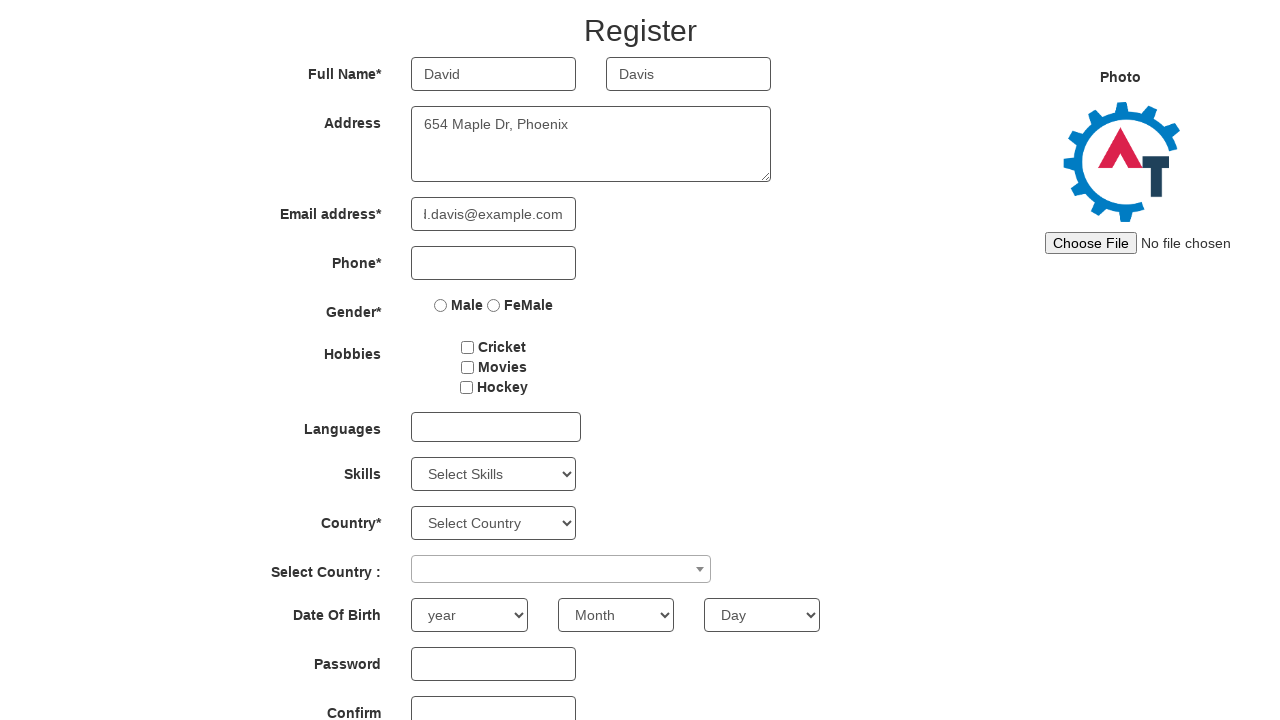

Filled phone number field with '5552345678' on //*[@id='basicBootstrapForm']/div[4]/div/input
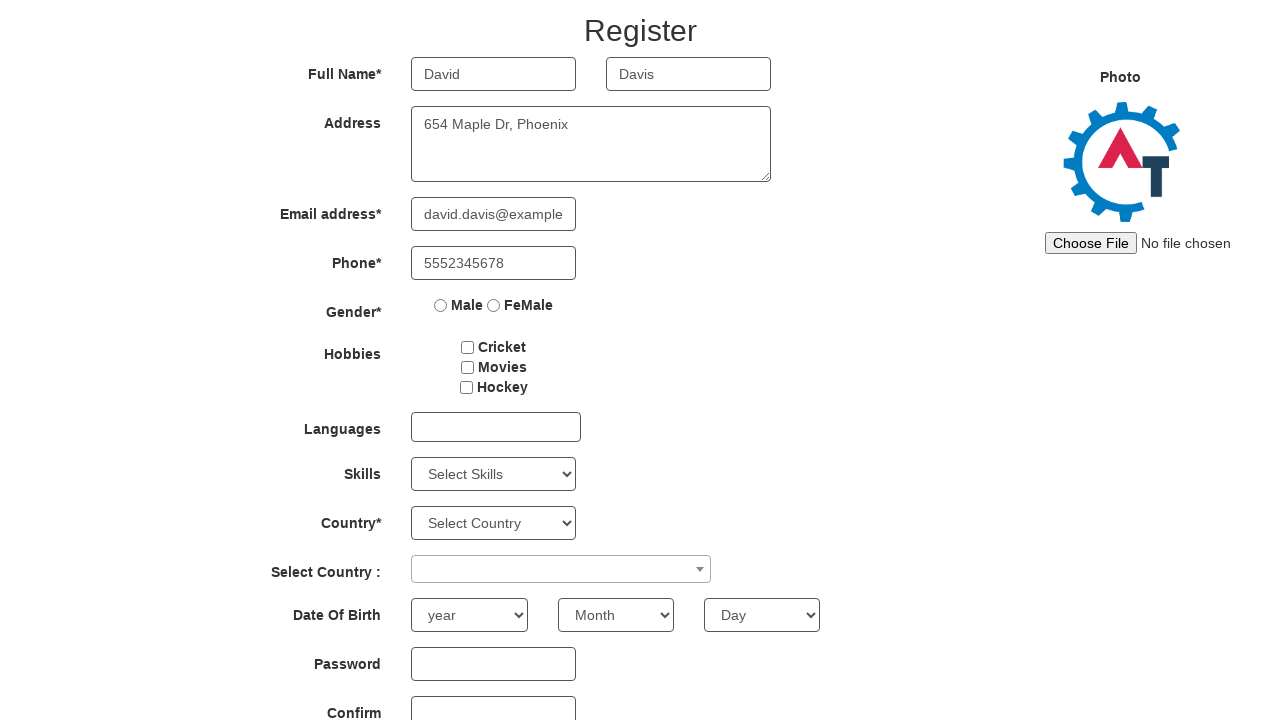

Waited 3000ms before filling password fields
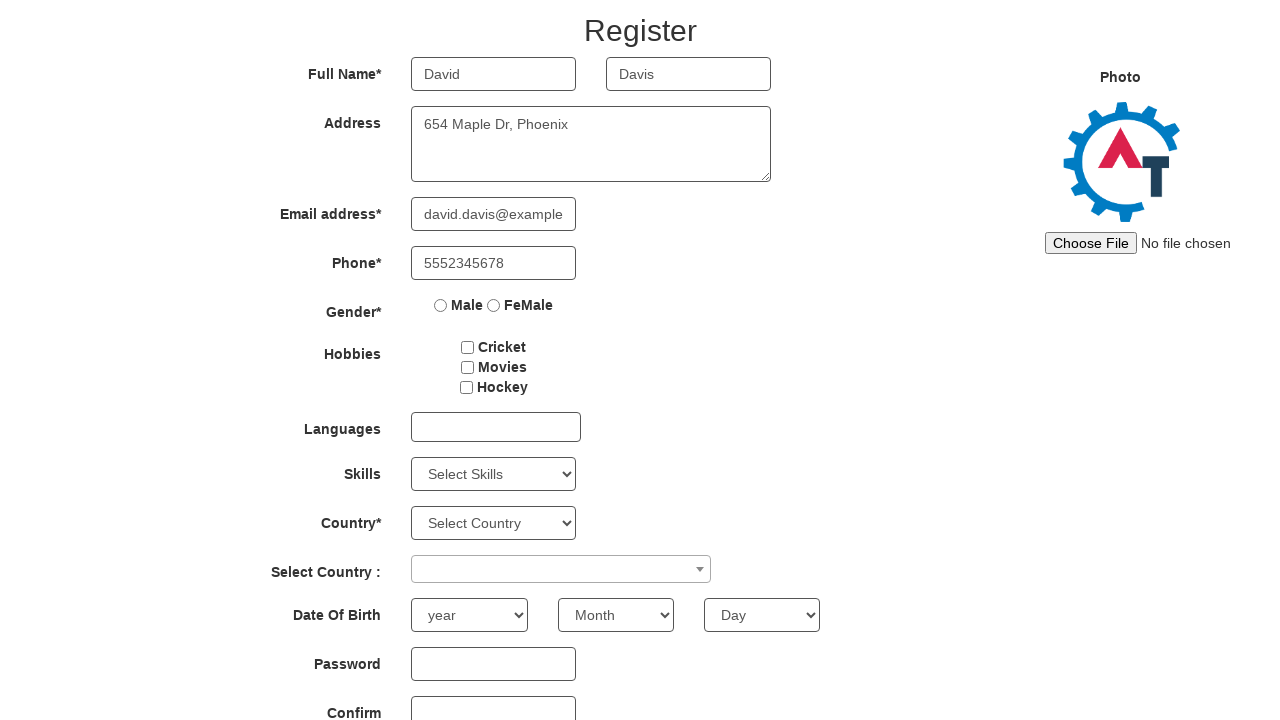

Filled password field with 'Secure5Pass%' on #firstpassword
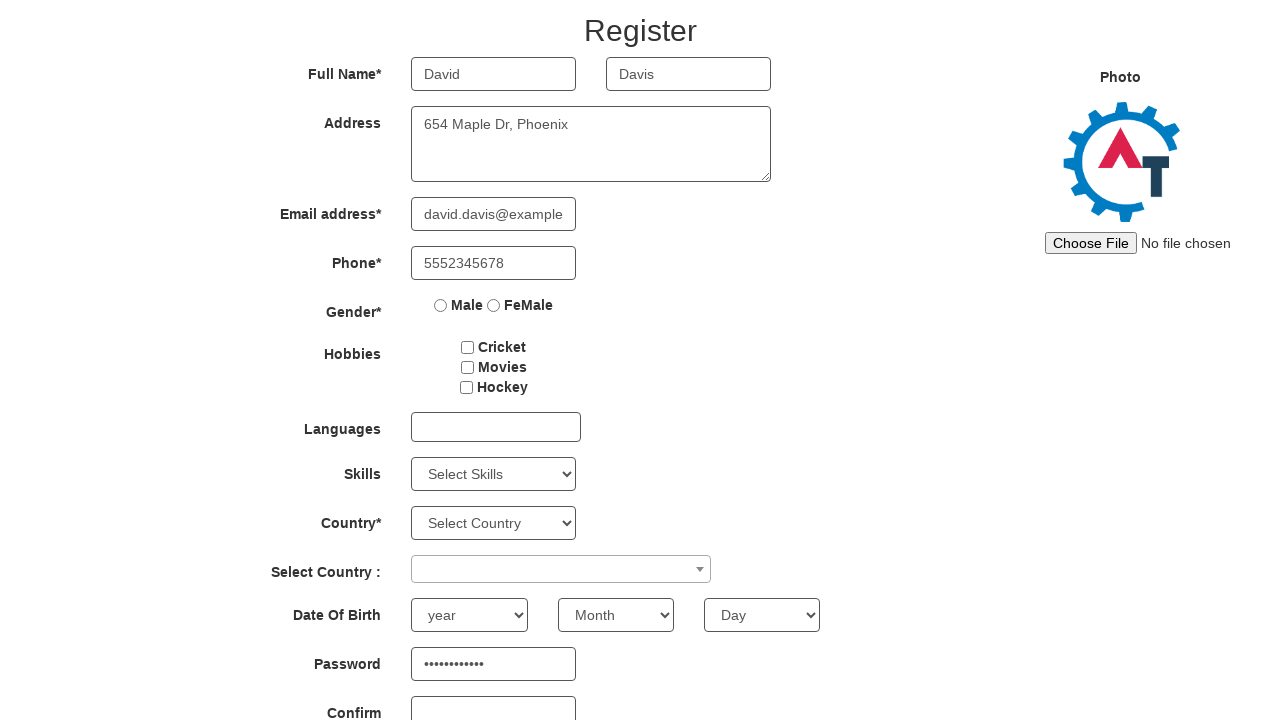

Filled confirm password field with 'Secure5Pass%' on #secondpassword
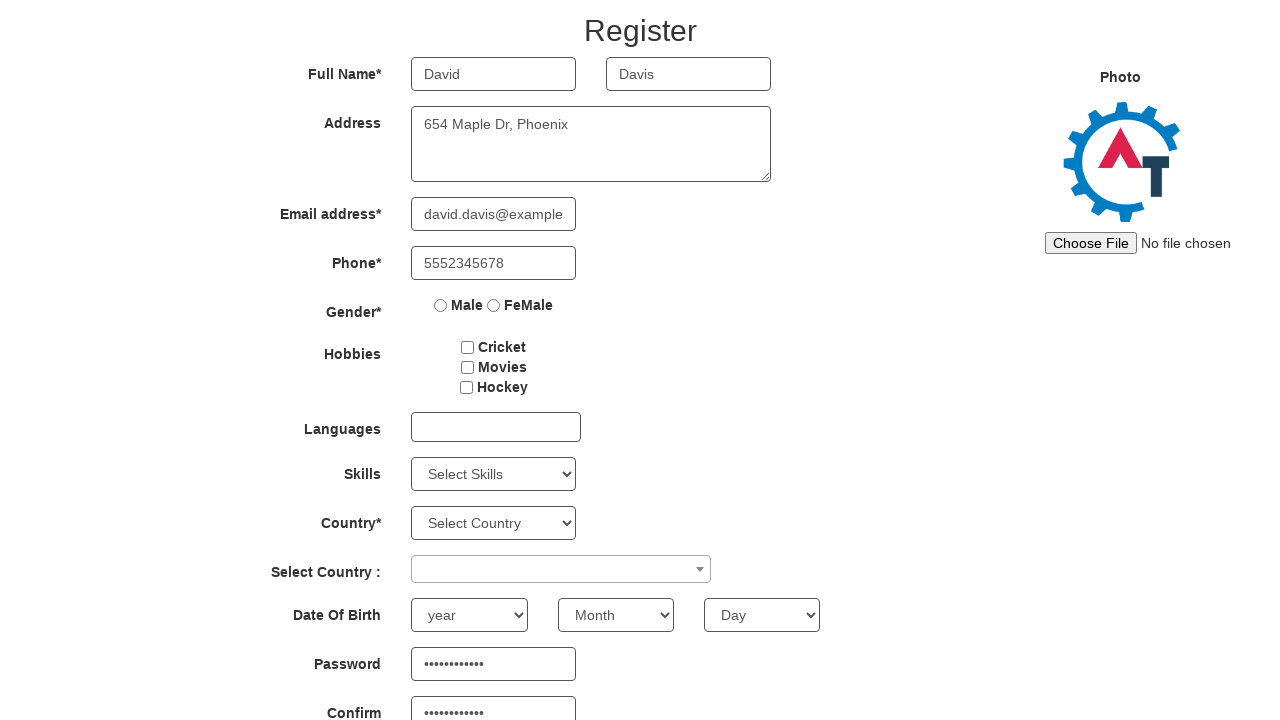

Reloaded page for next iteration (iteration 5 of 5 complete)
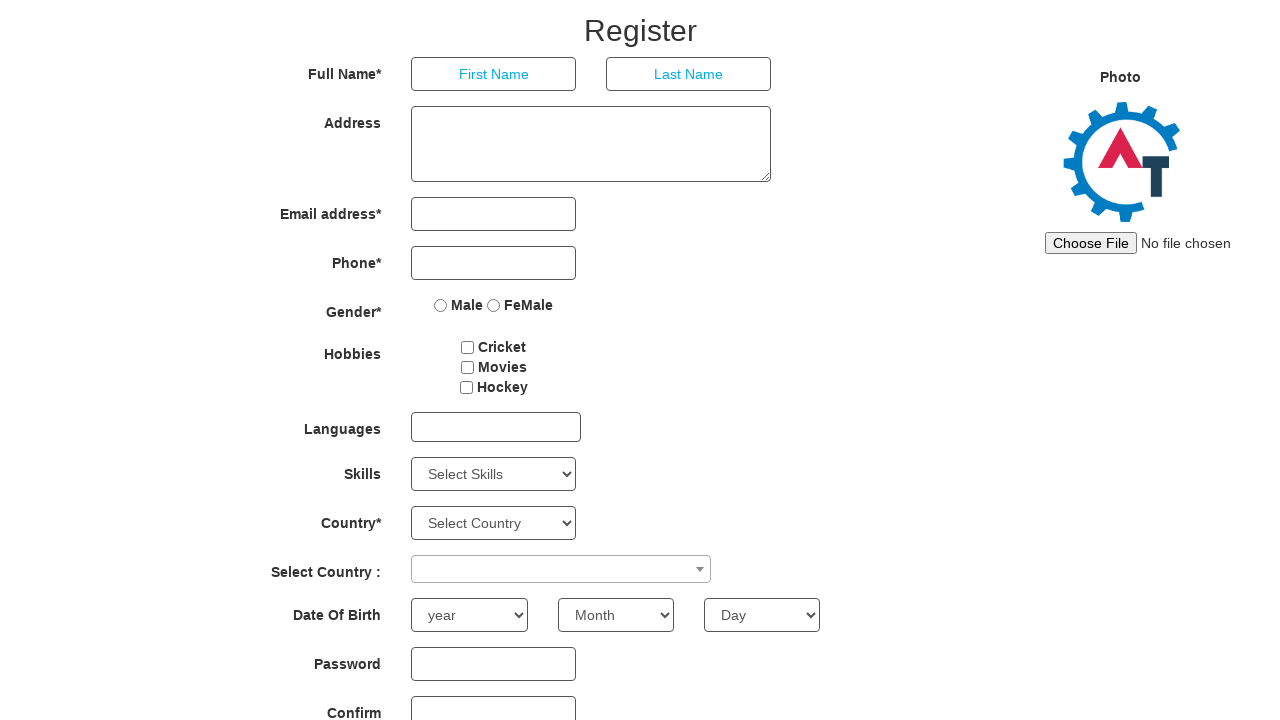

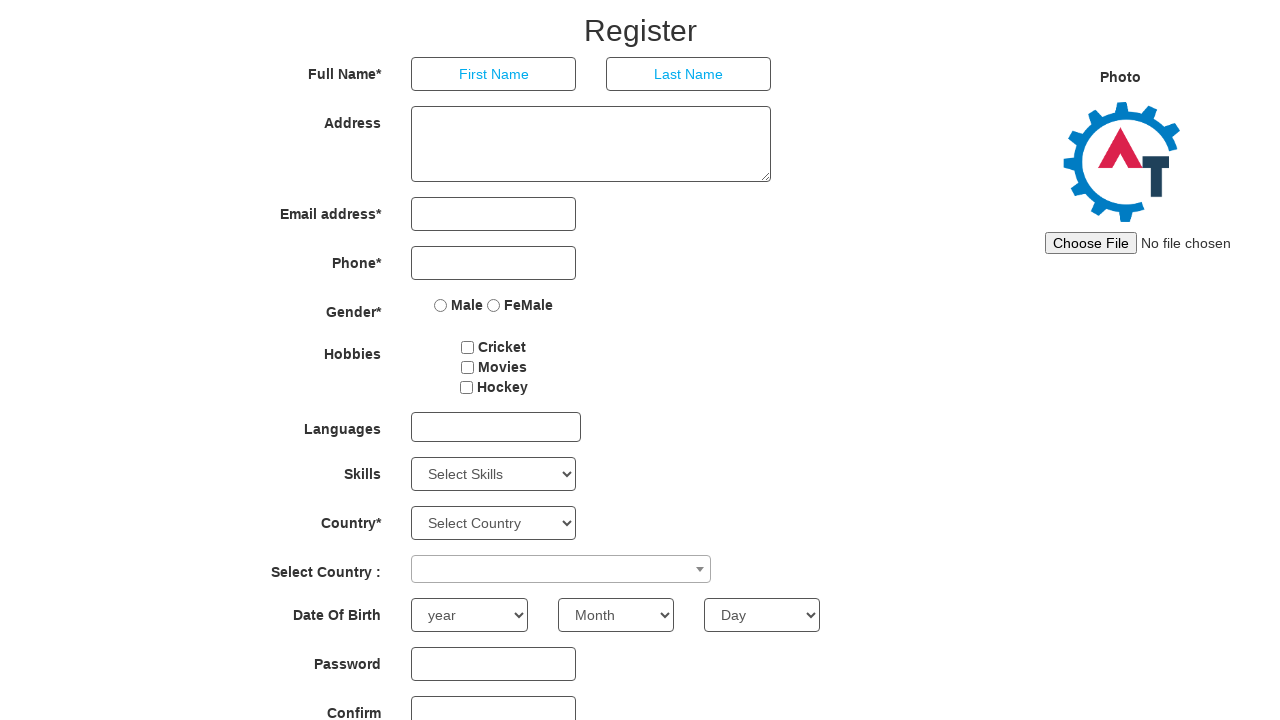